Tests key press functionality by navigating to the Key Presses page and sending each letter from 'a' to 'z', verifying the result text updates correctly for each keystroke

Starting URL: http://the-internet.herokuapp.com/

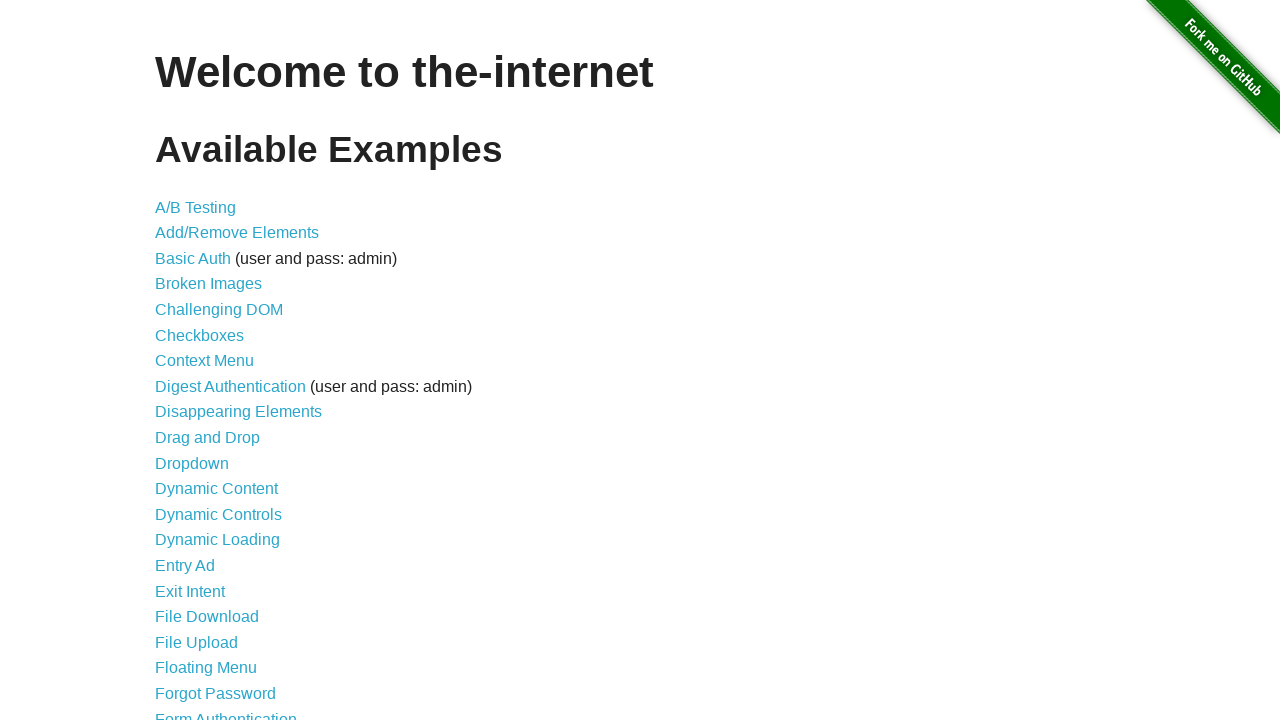

Clicked on Key Presses link at (200, 360) on text=Key Presses
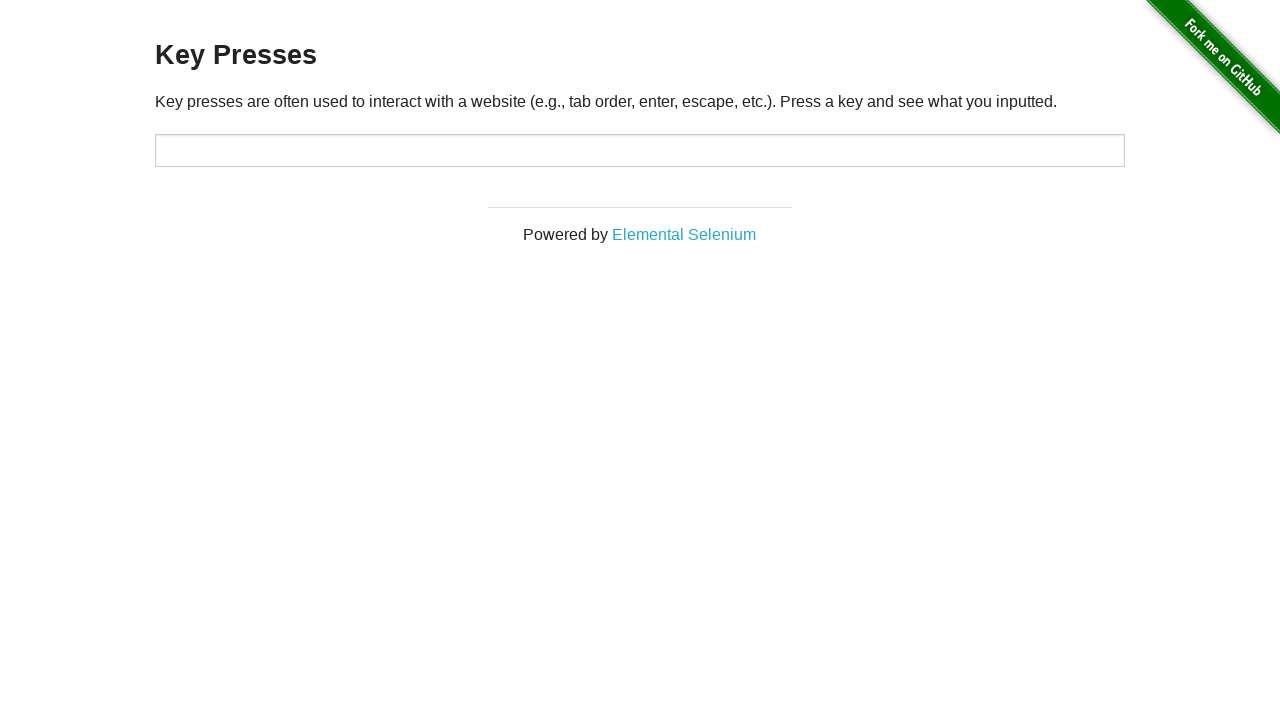

Pressed key 'a'
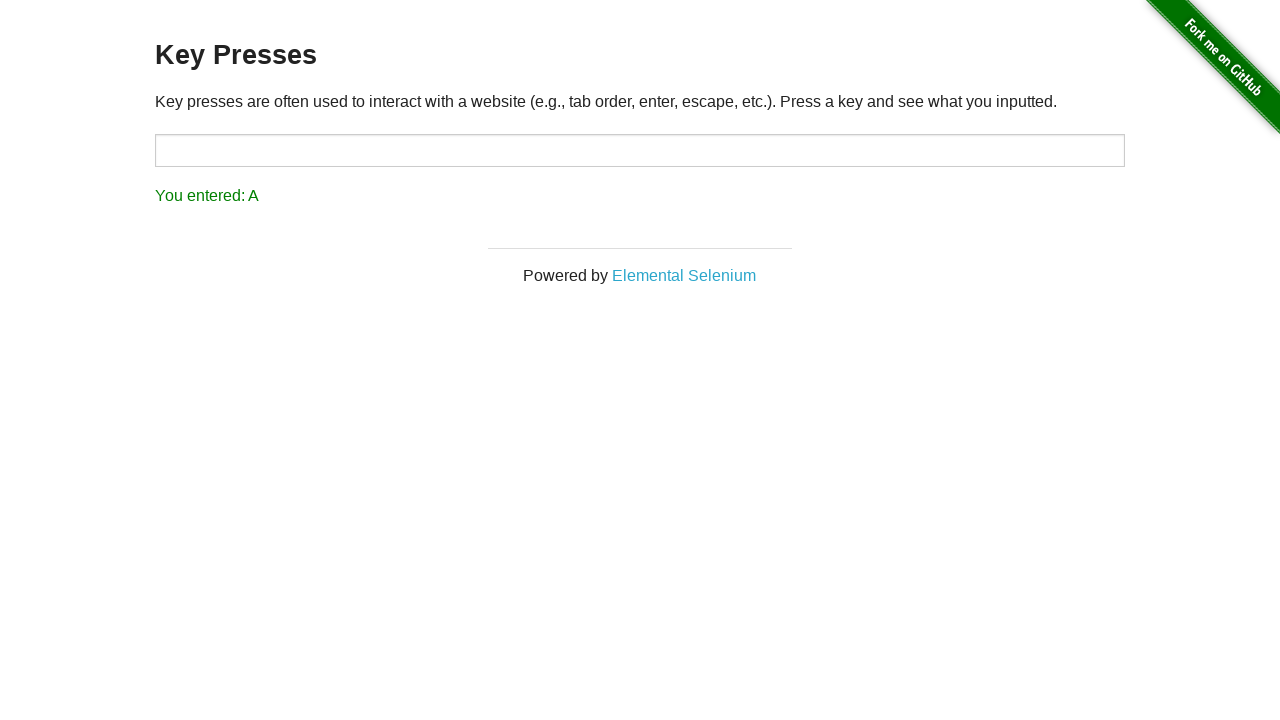

Verified result text updated to 'You entered: A'
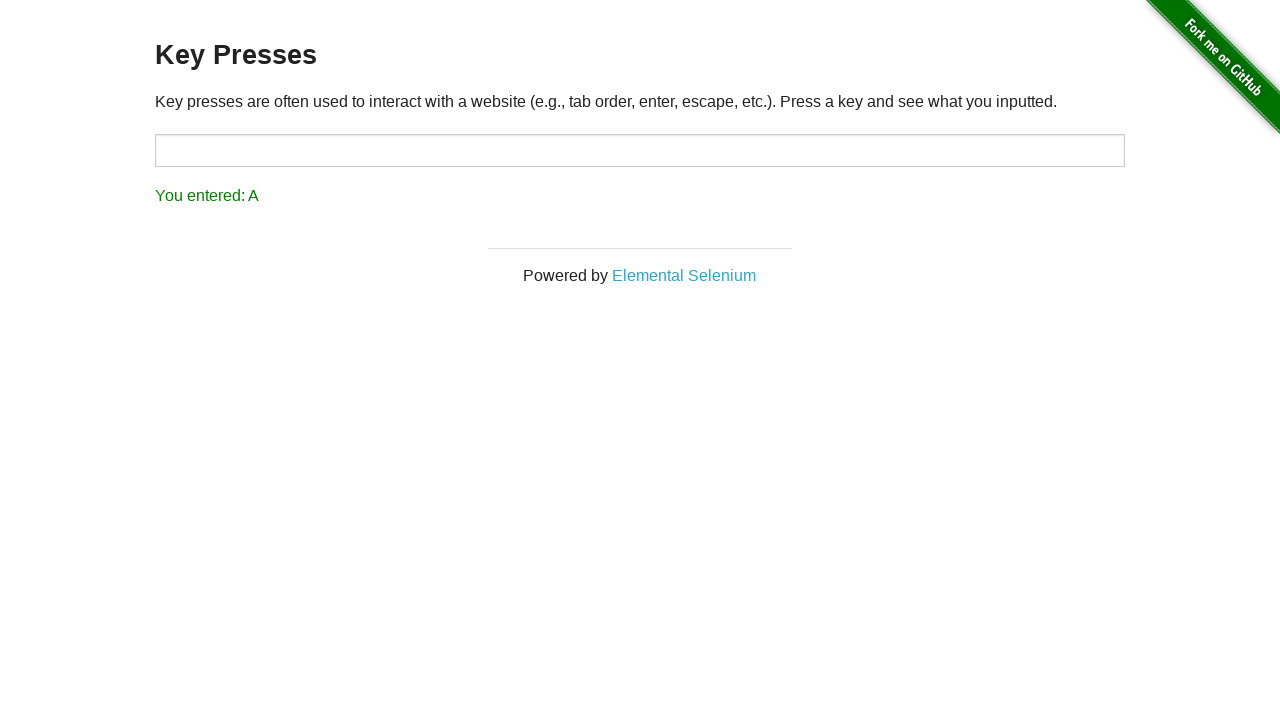

Pressed key 'b'
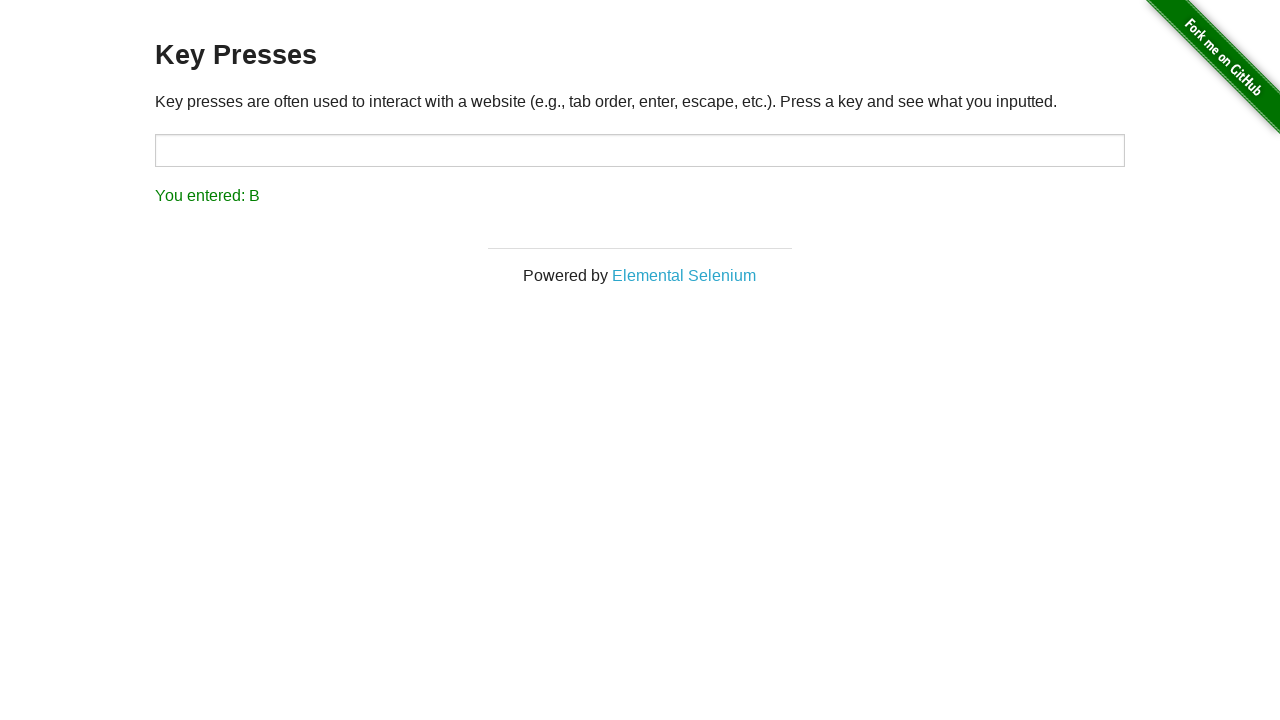

Verified result text updated to 'You entered: B'
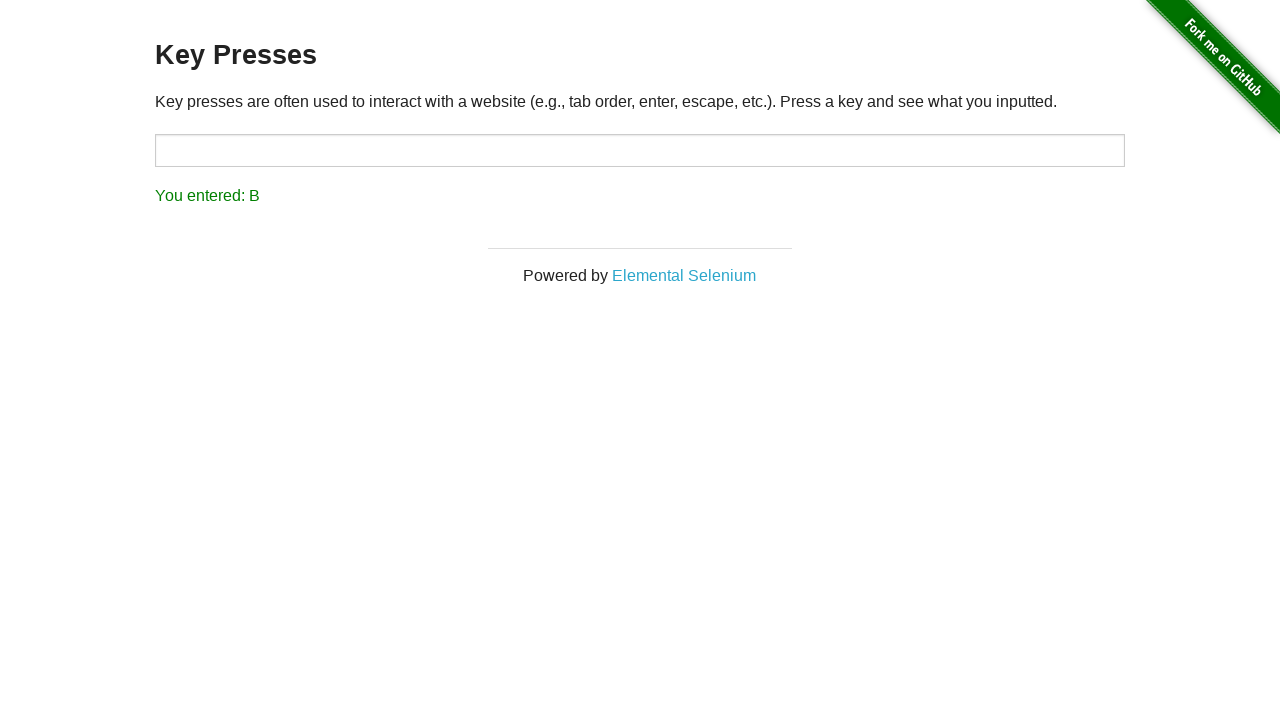

Pressed key 'c'
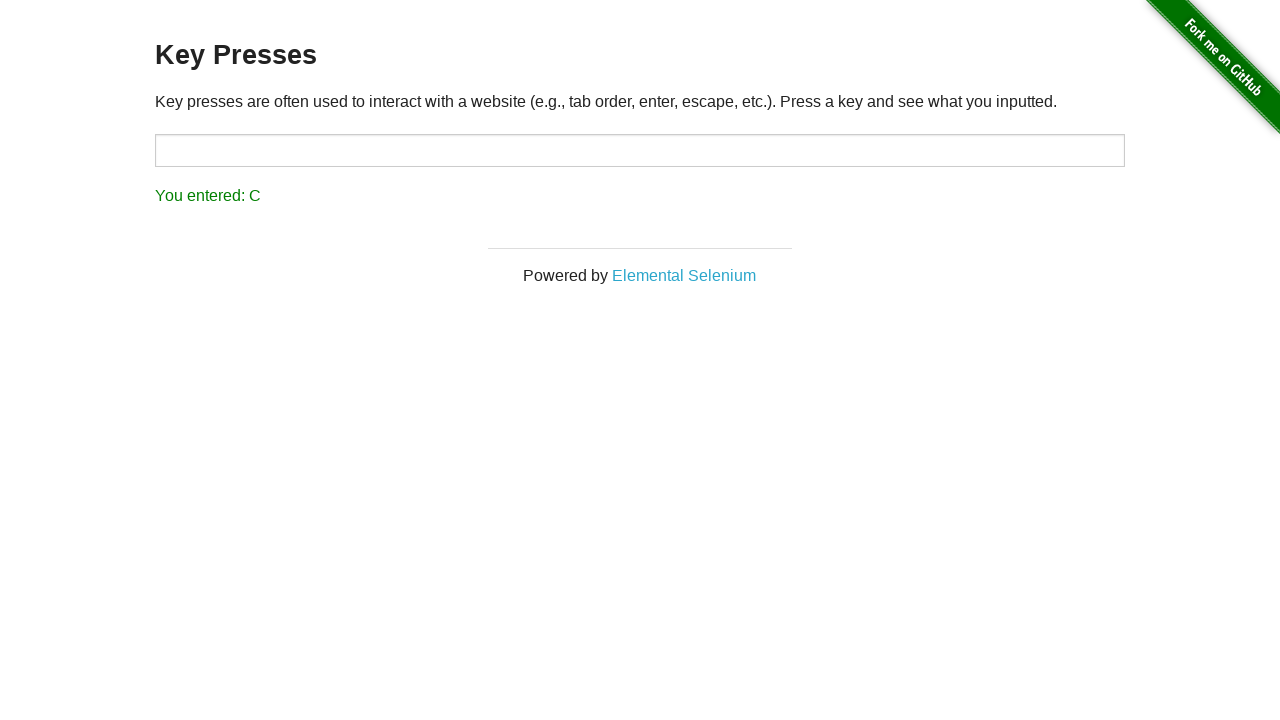

Verified result text updated to 'You entered: C'
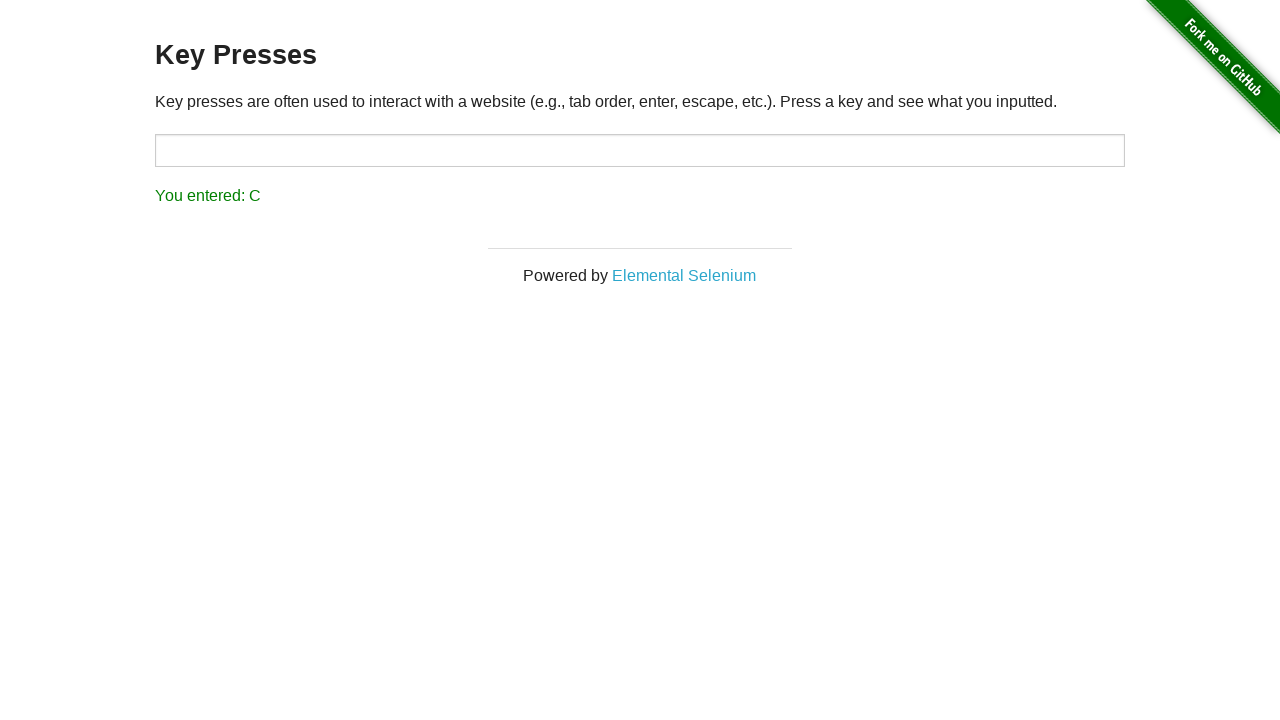

Pressed key 'd'
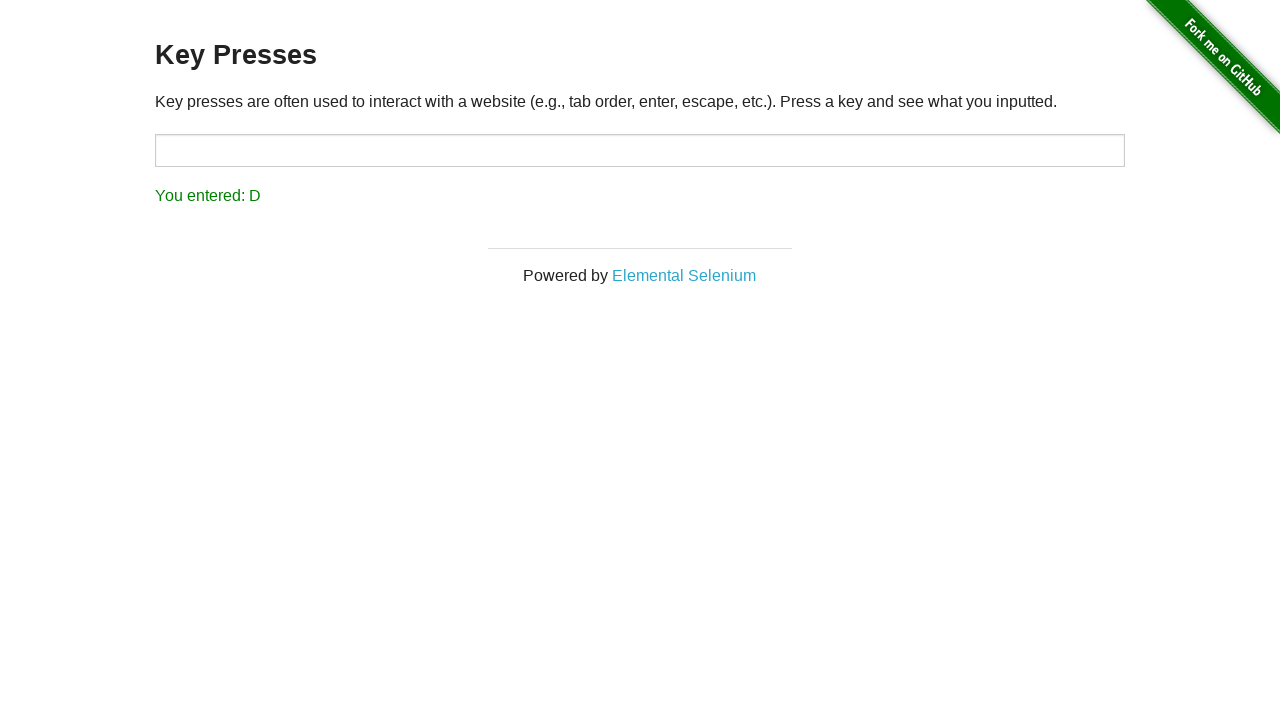

Verified result text updated to 'You entered: D'
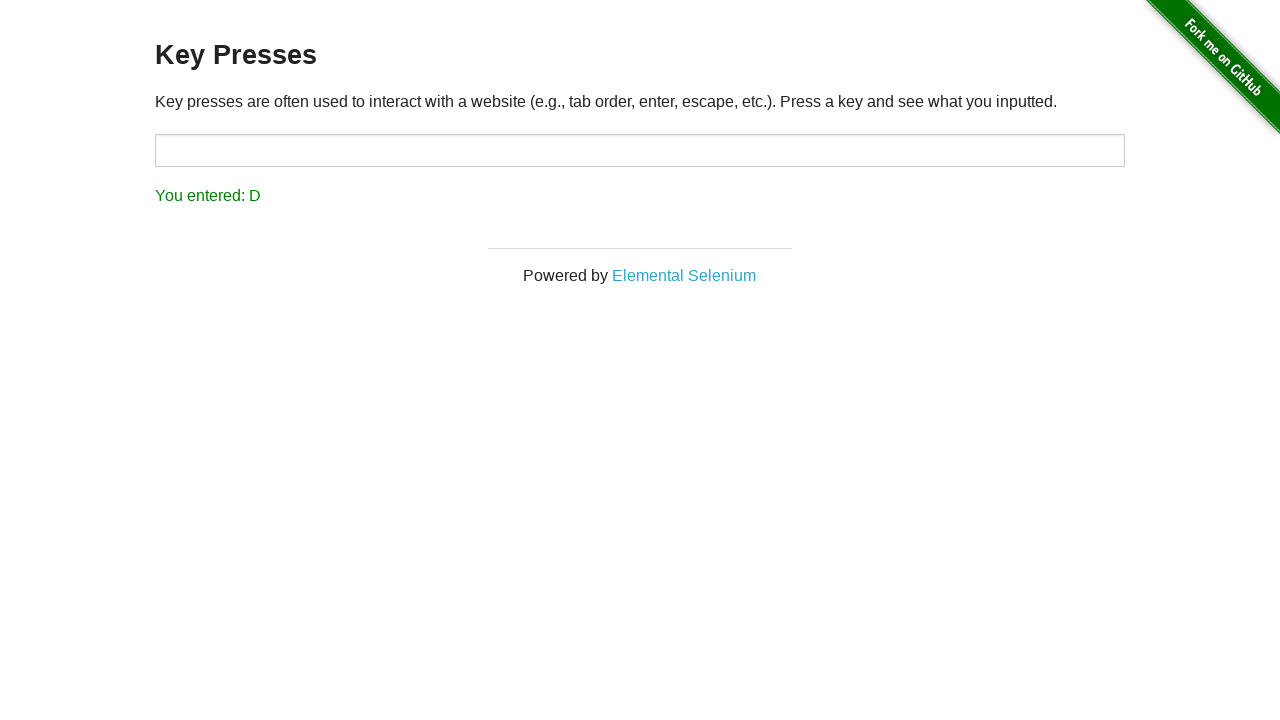

Pressed key 'e'
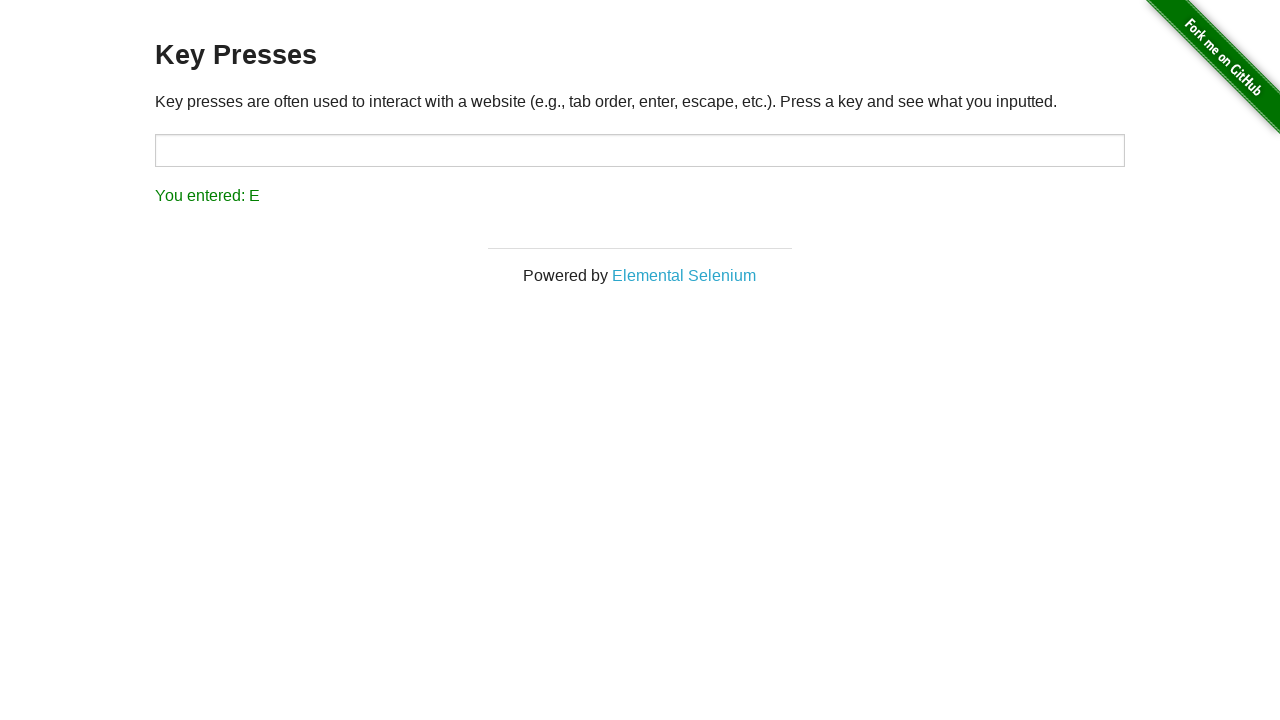

Verified result text updated to 'You entered: E'
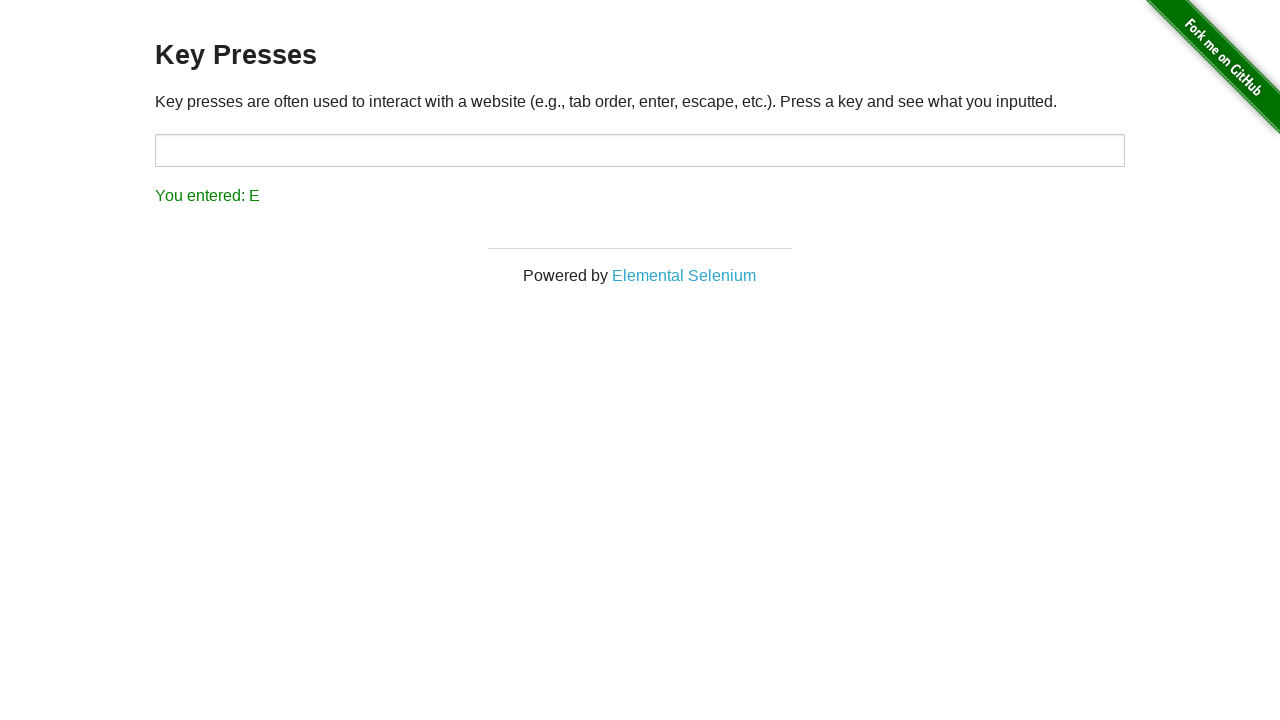

Pressed key 'f'
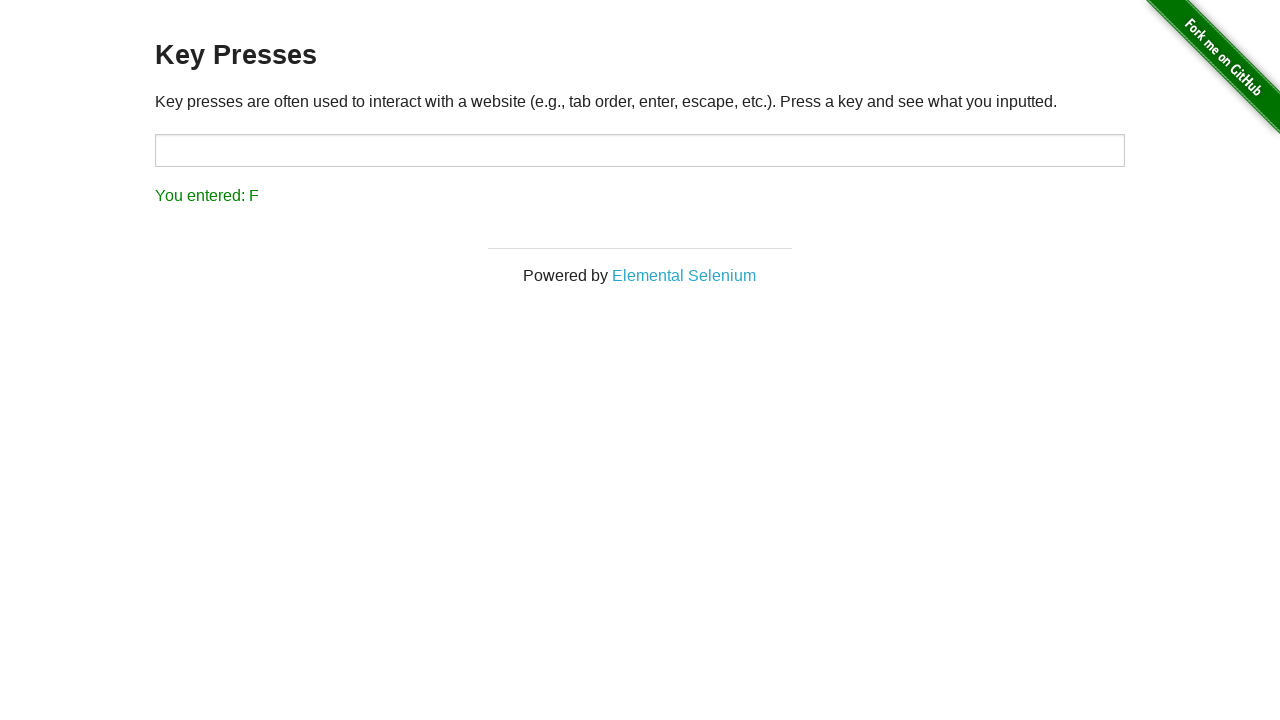

Verified result text updated to 'You entered: F'
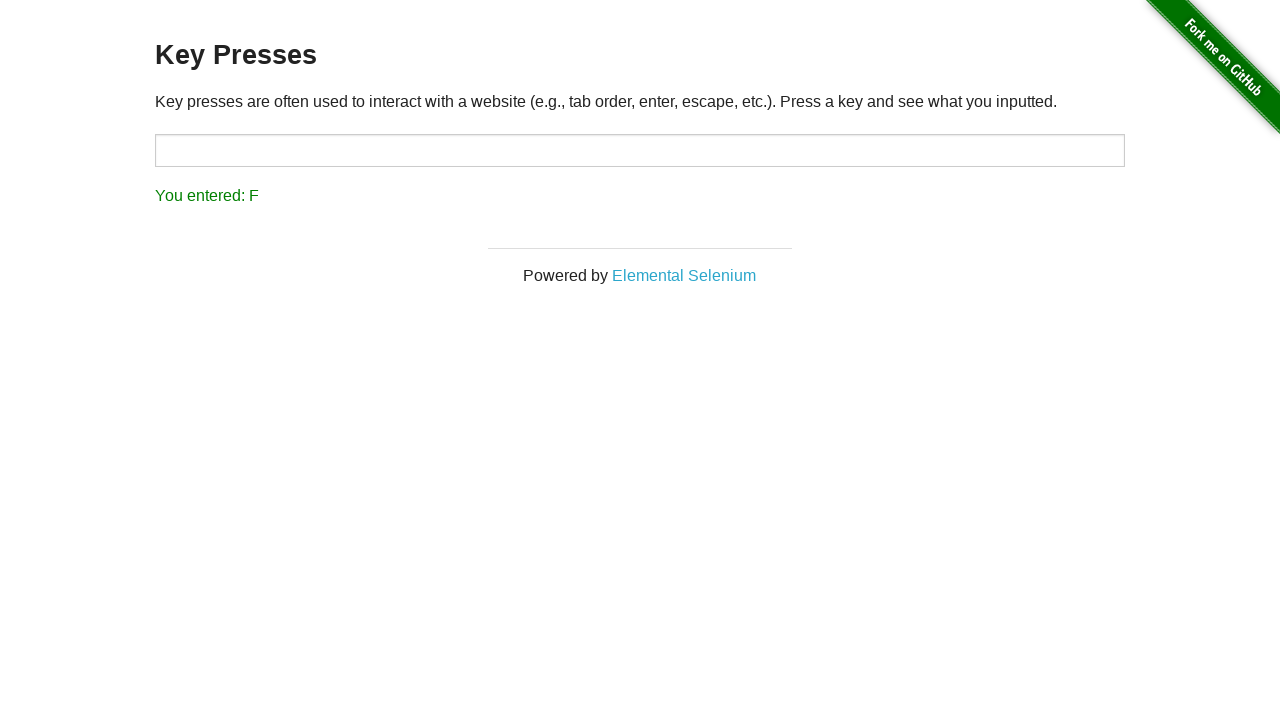

Pressed key 'g'
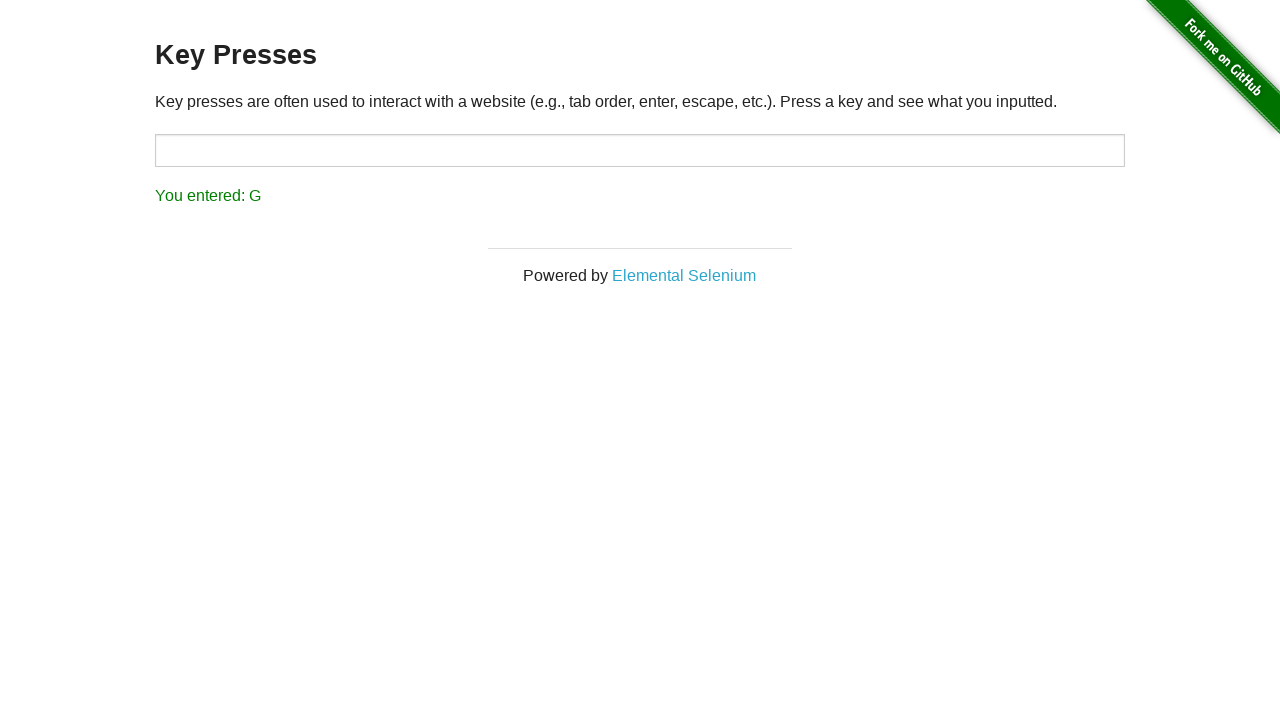

Verified result text updated to 'You entered: G'
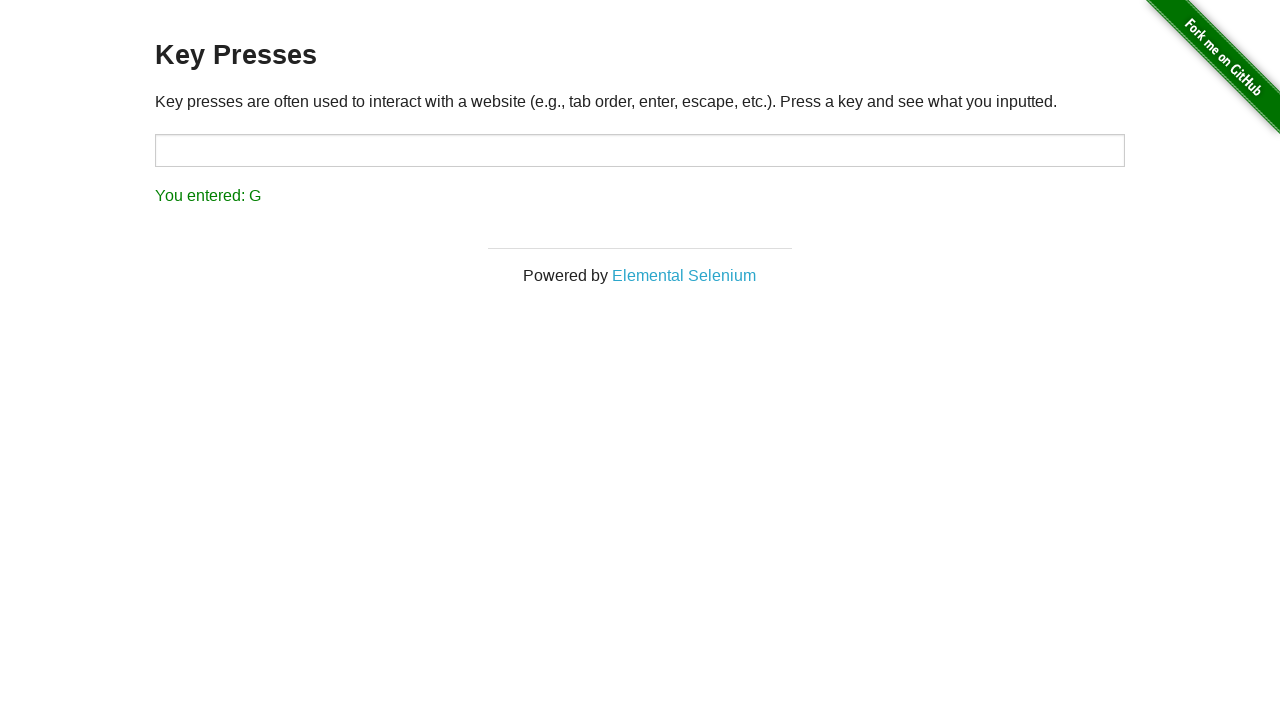

Pressed key 'h'
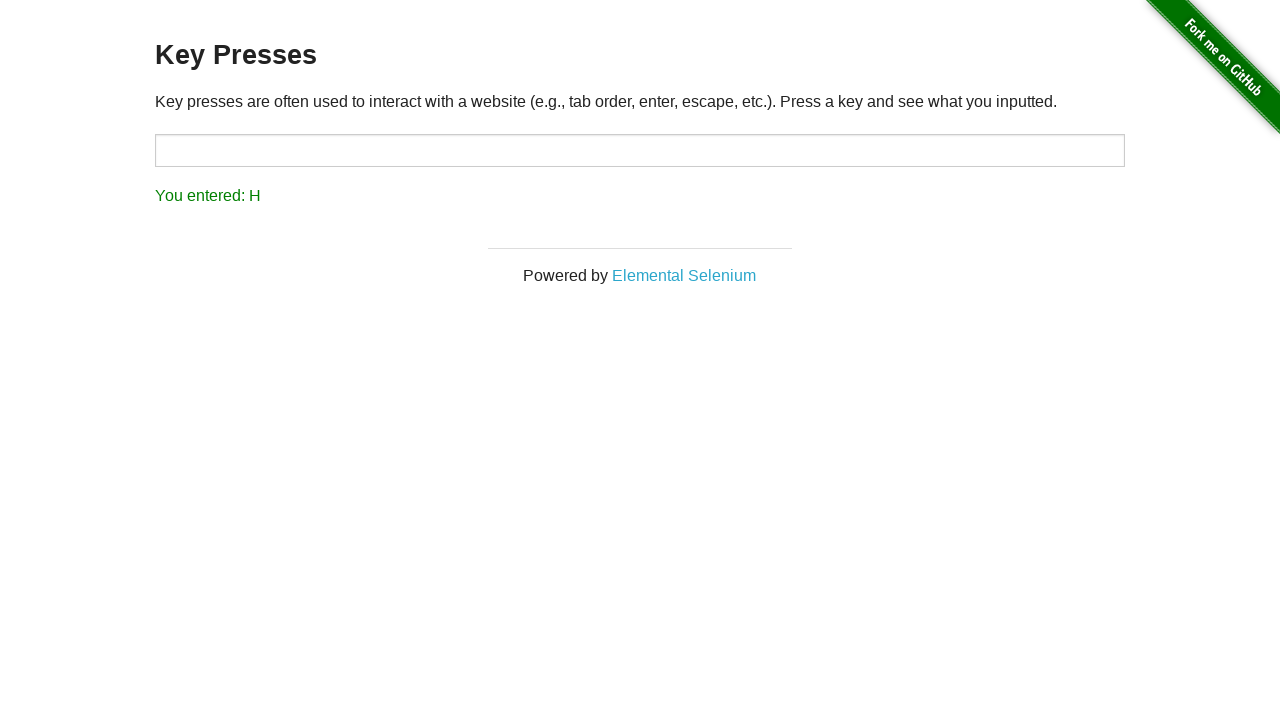

Verified result text updated to 'You entered: H'
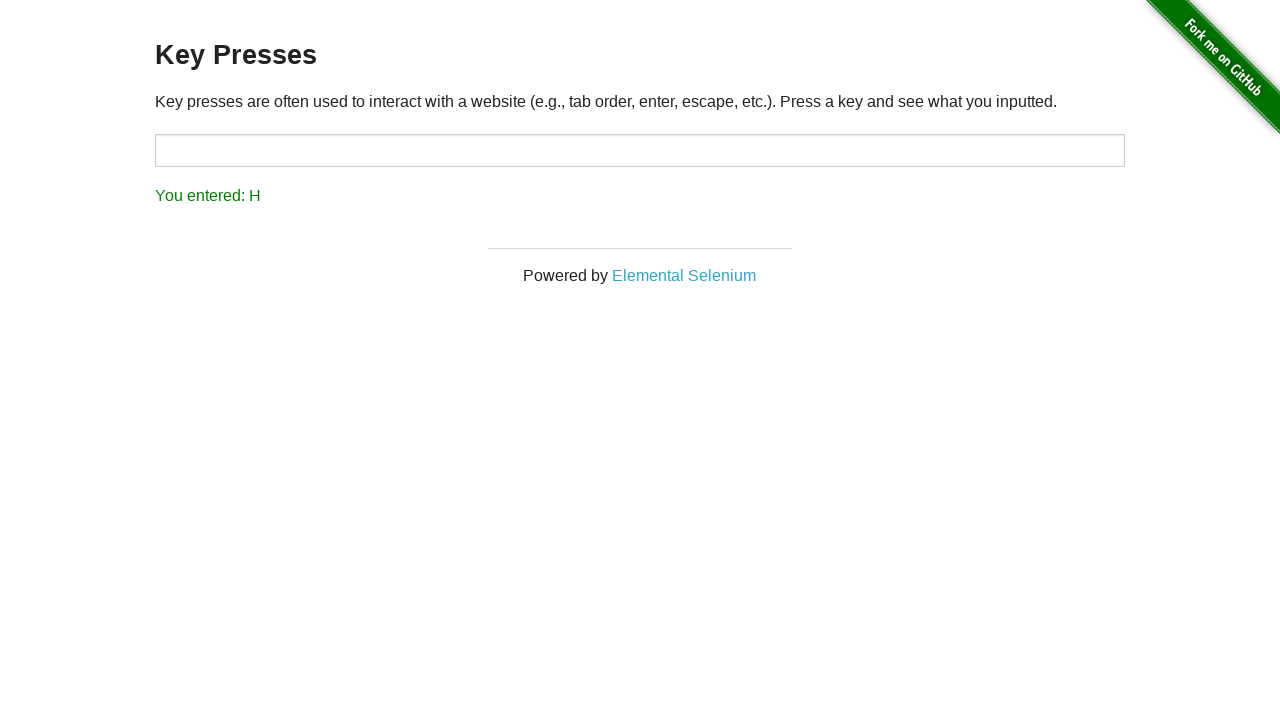

Pressed key 'i'
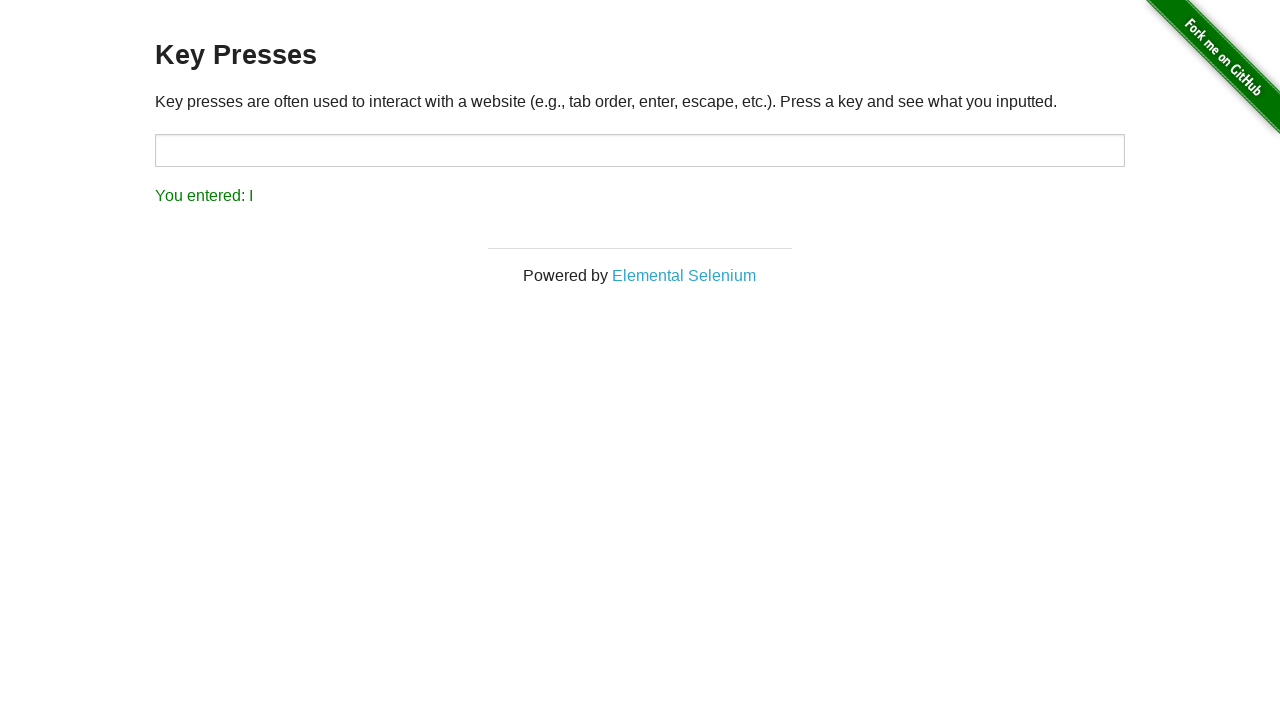

Verified result text updated to 'You entered: I'
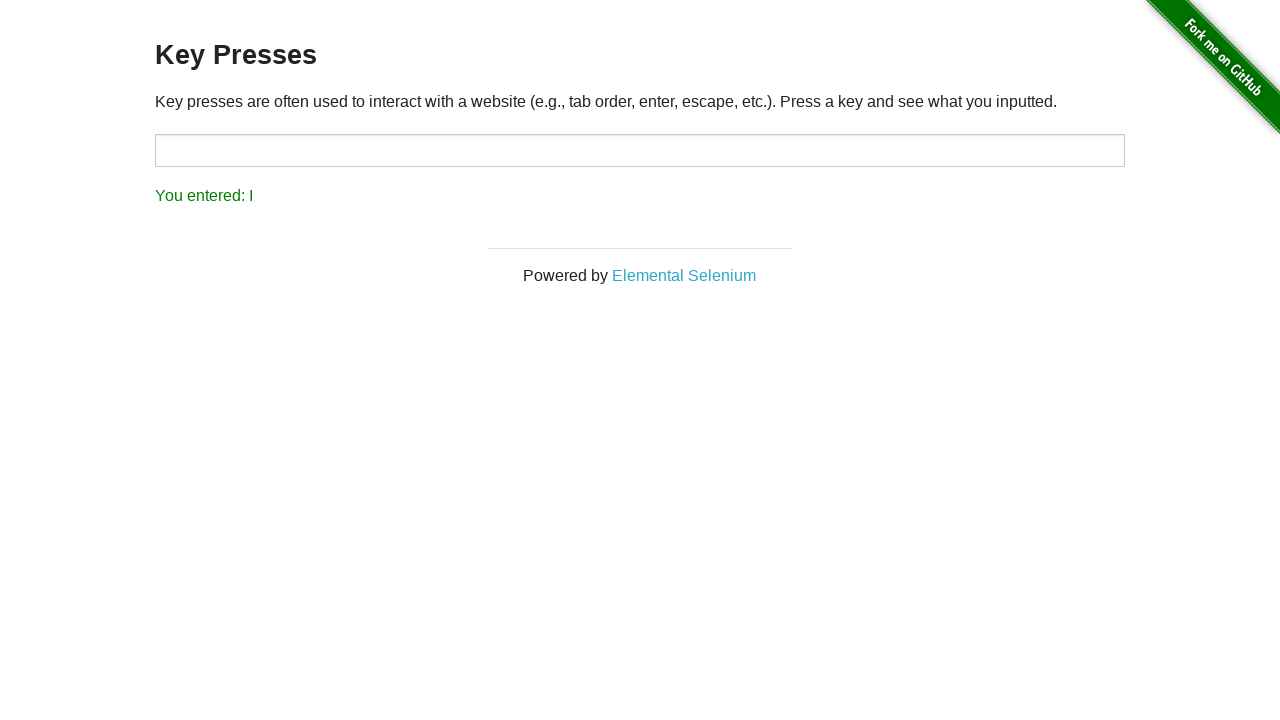

Pressed key 'j'
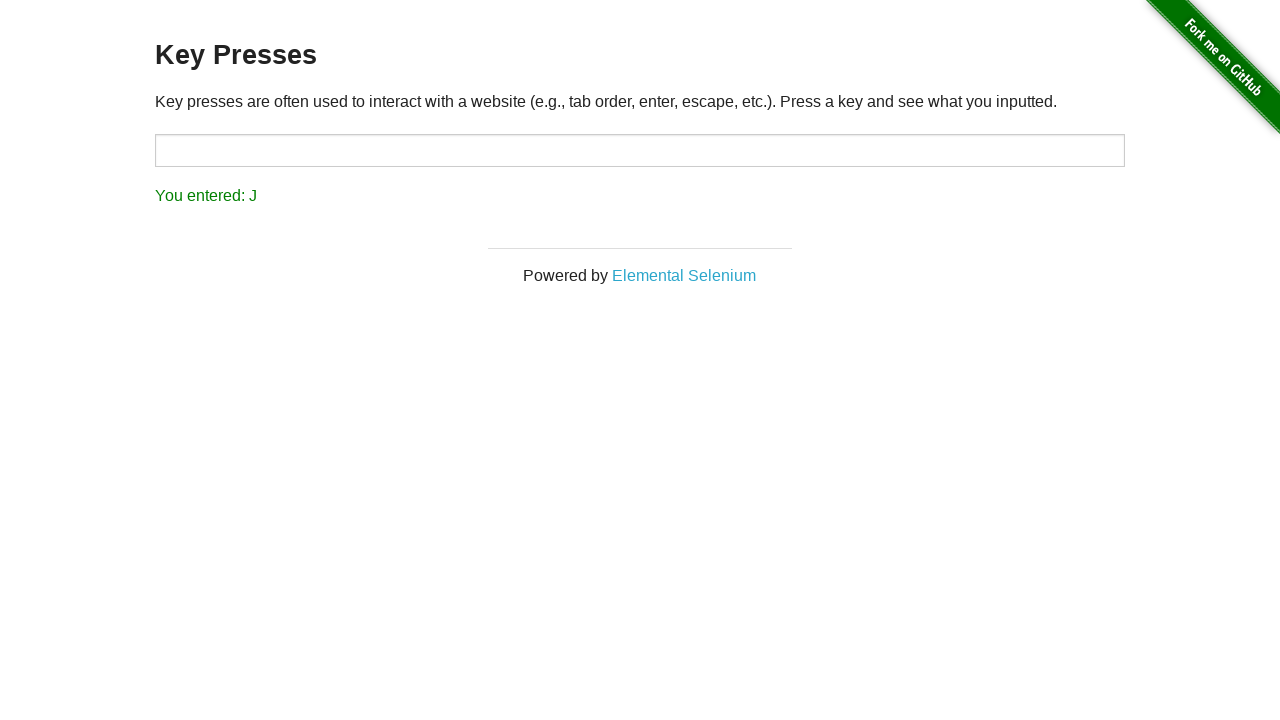

Verified result text updated to 'You entered: J'
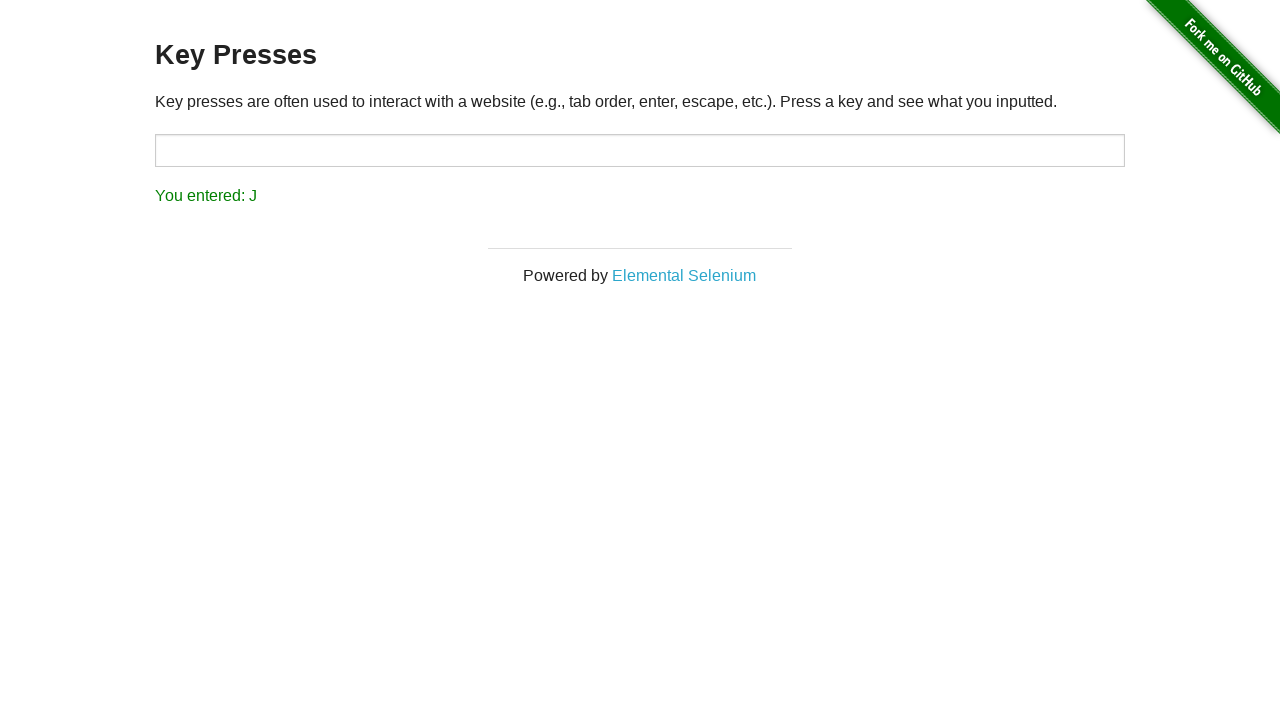

Pressed key 'k'
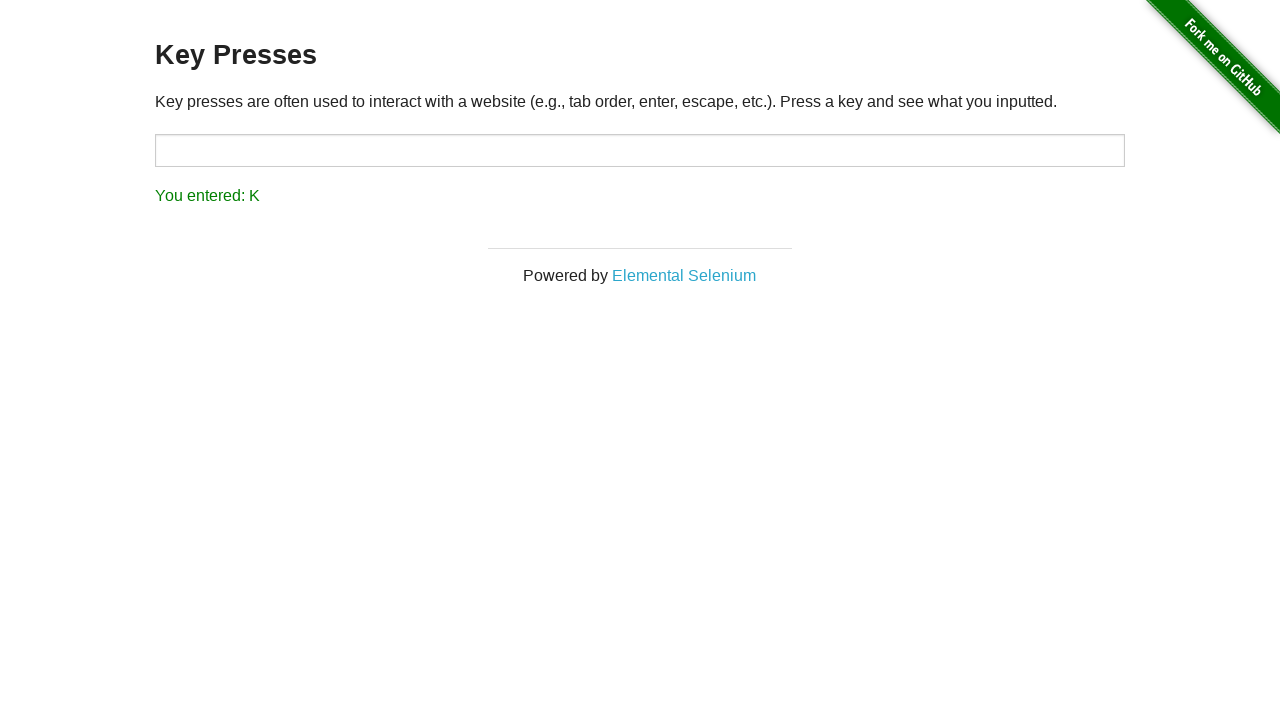

Verified result text updated to 'You entered: K'
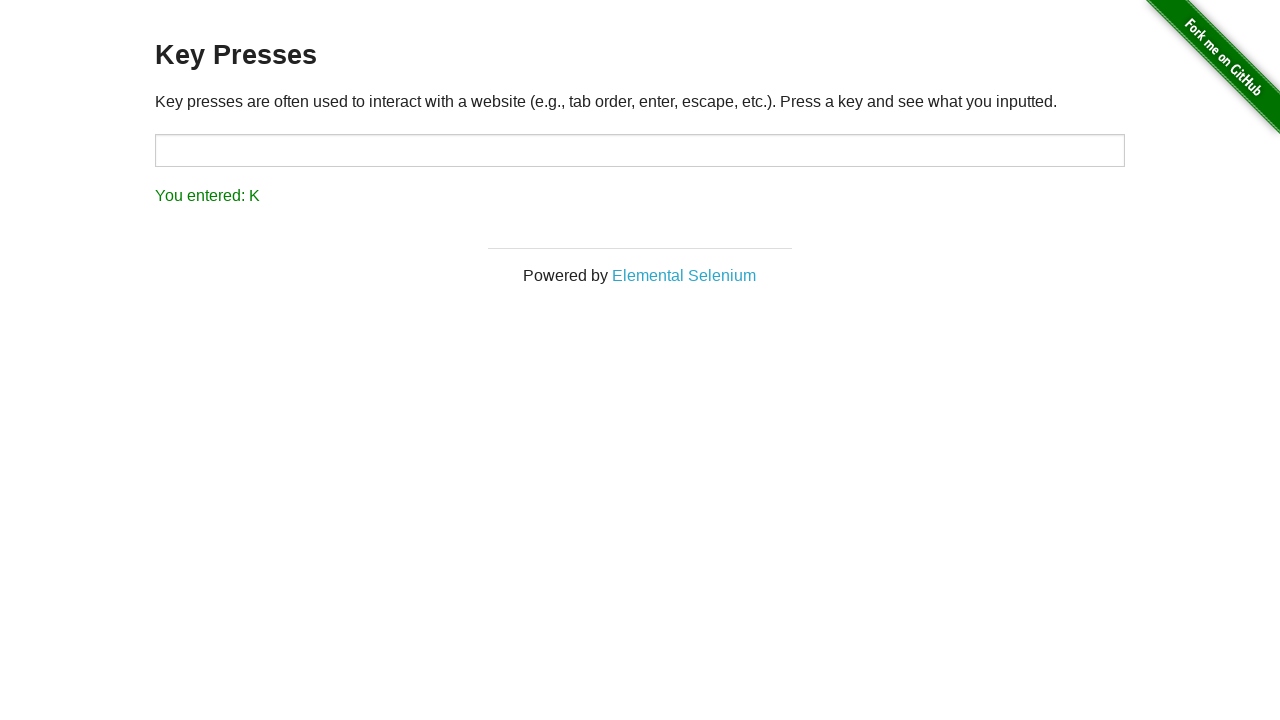

Pressed key 'l'
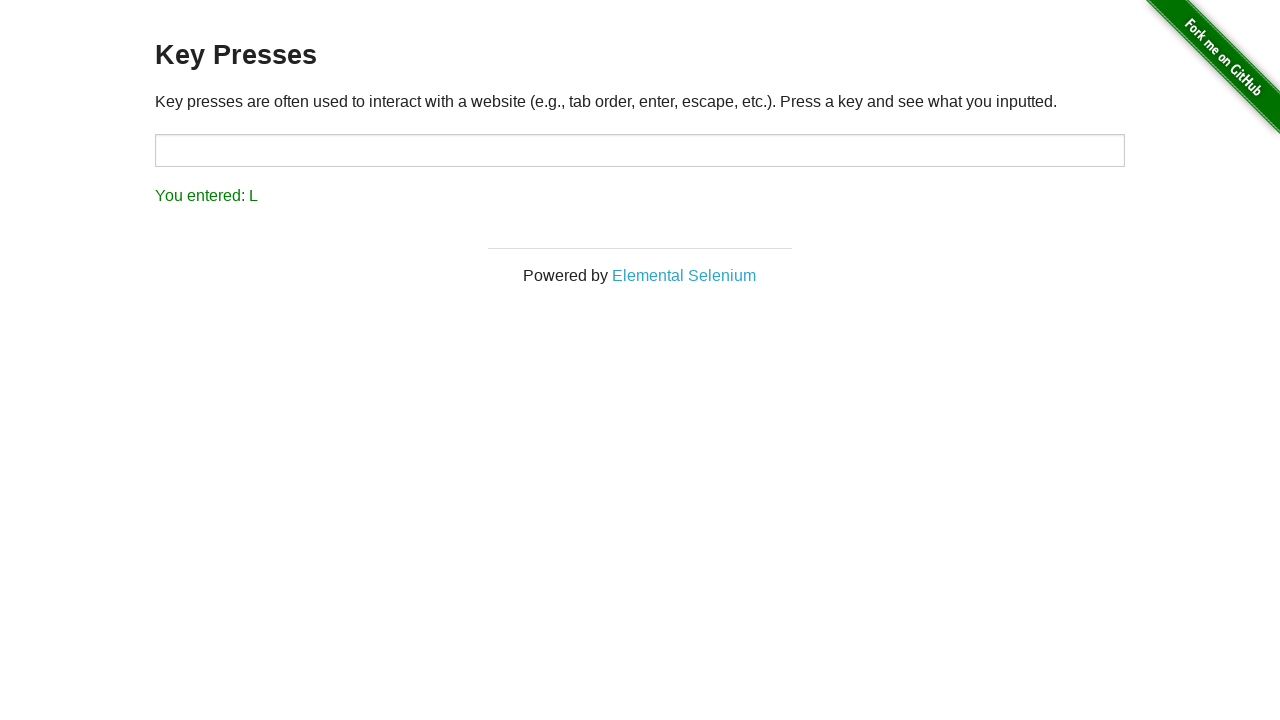

Verified result text updated to 'You entered: L'
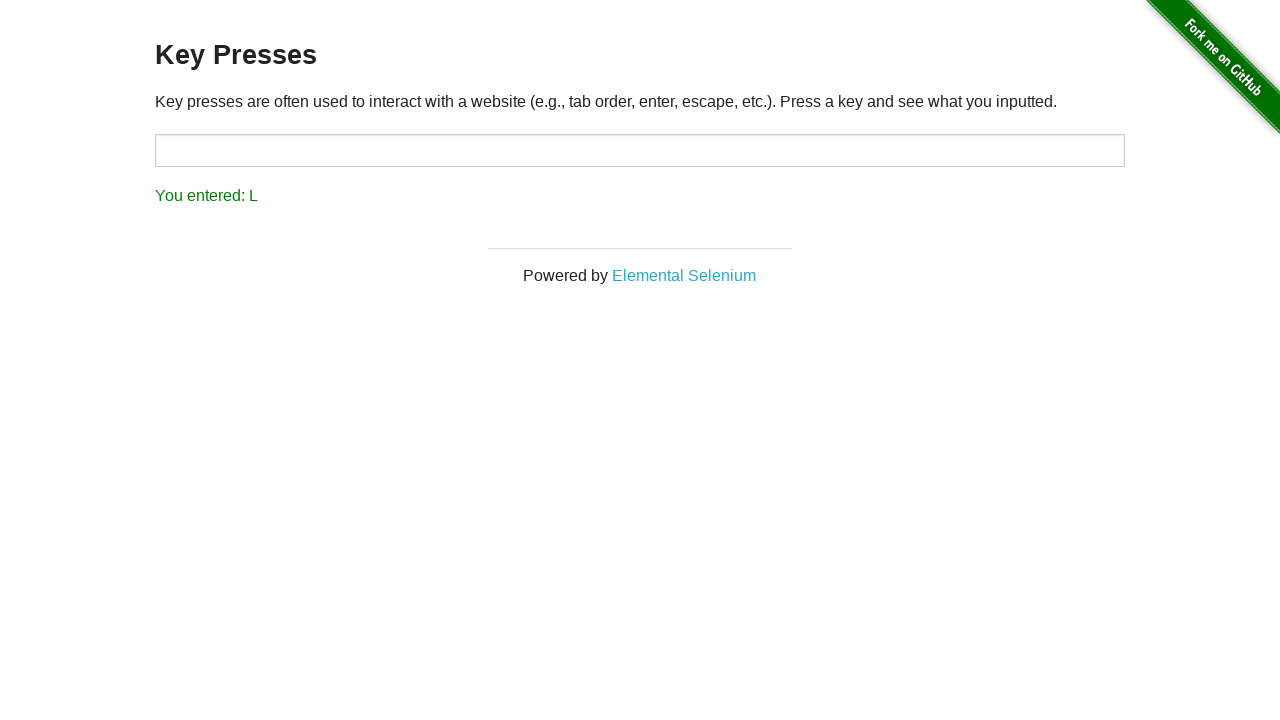

Pressed key 'm'
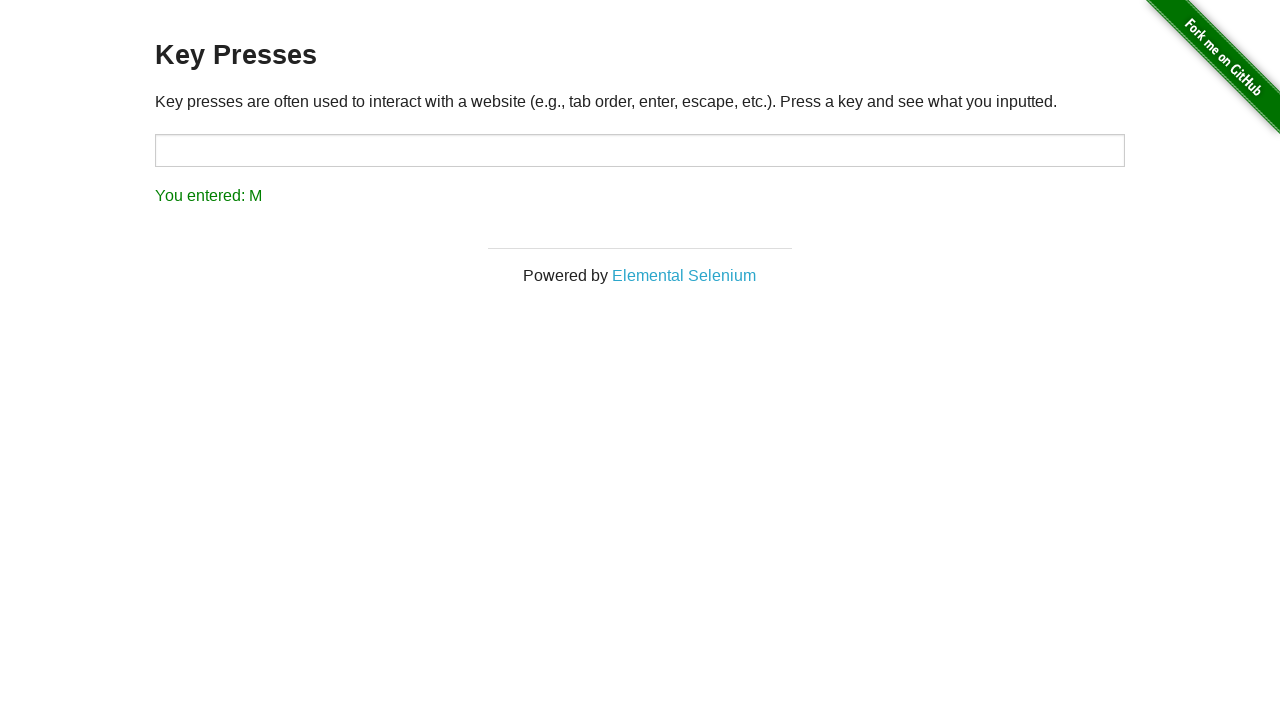

Verified result text updated to 'You entered: M'
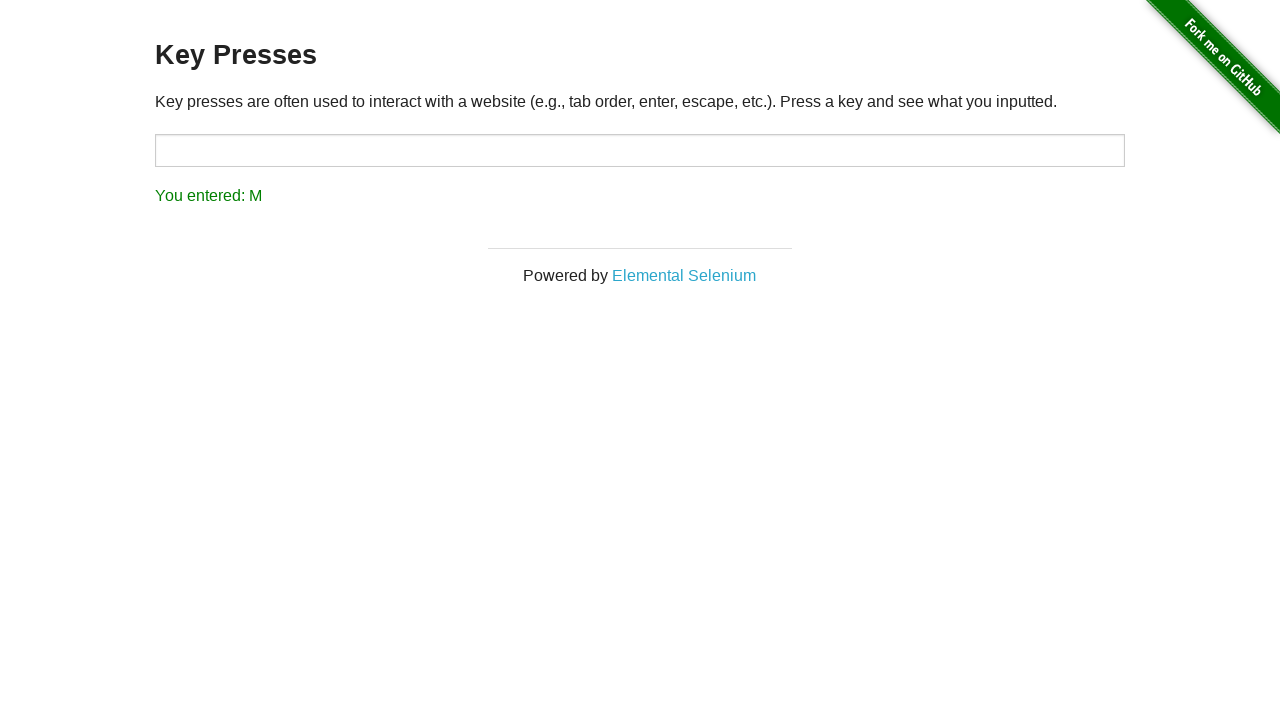

Pressed key 'n'
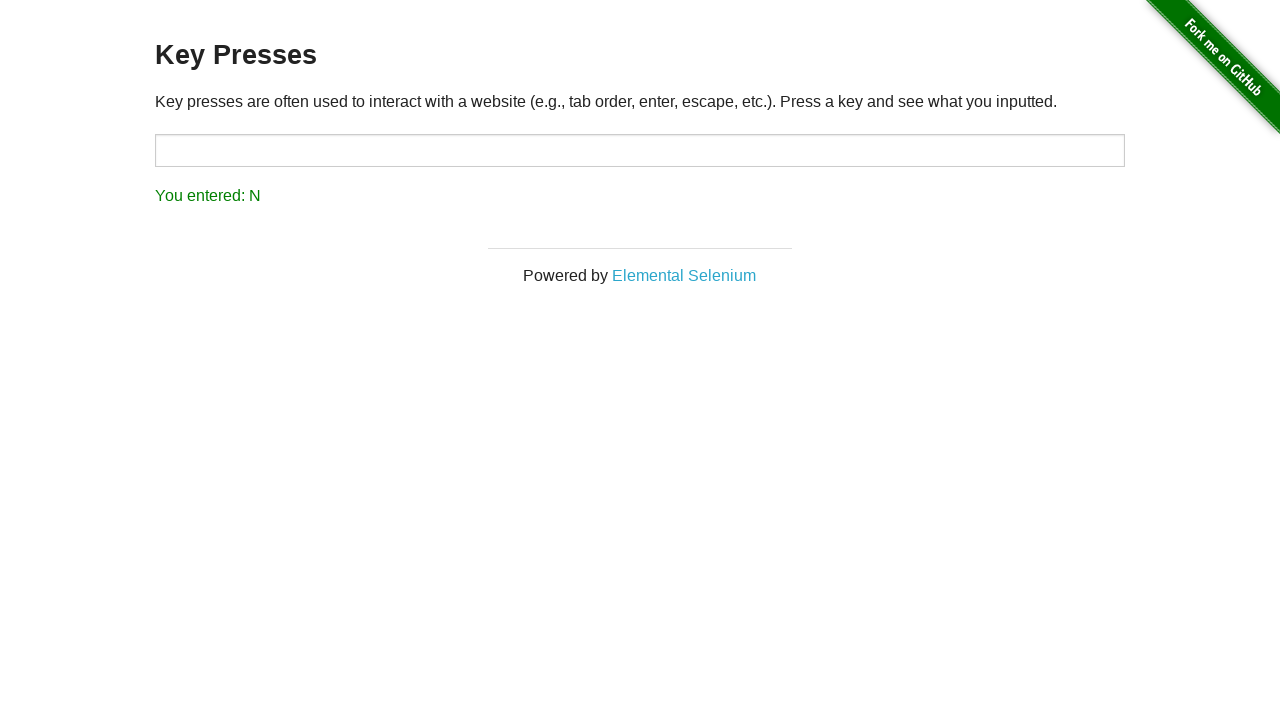

Verified result text updated to 'You entered: N'
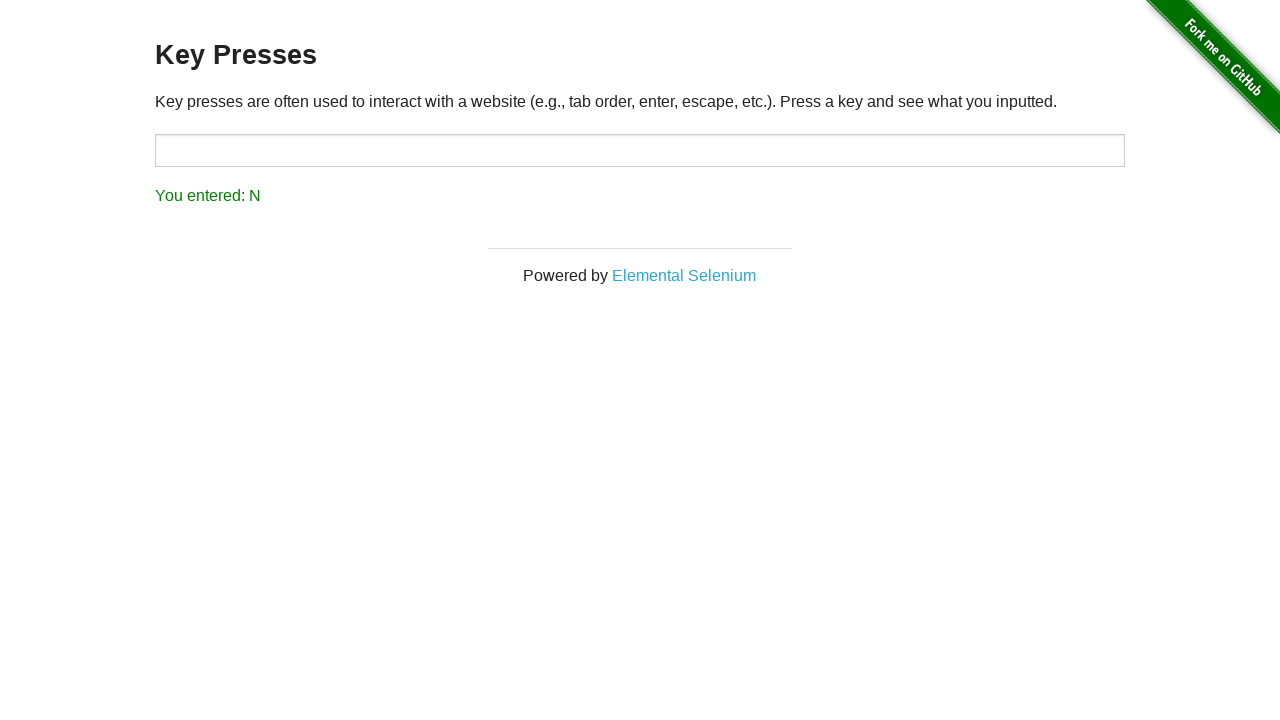

Pressed key 'o'
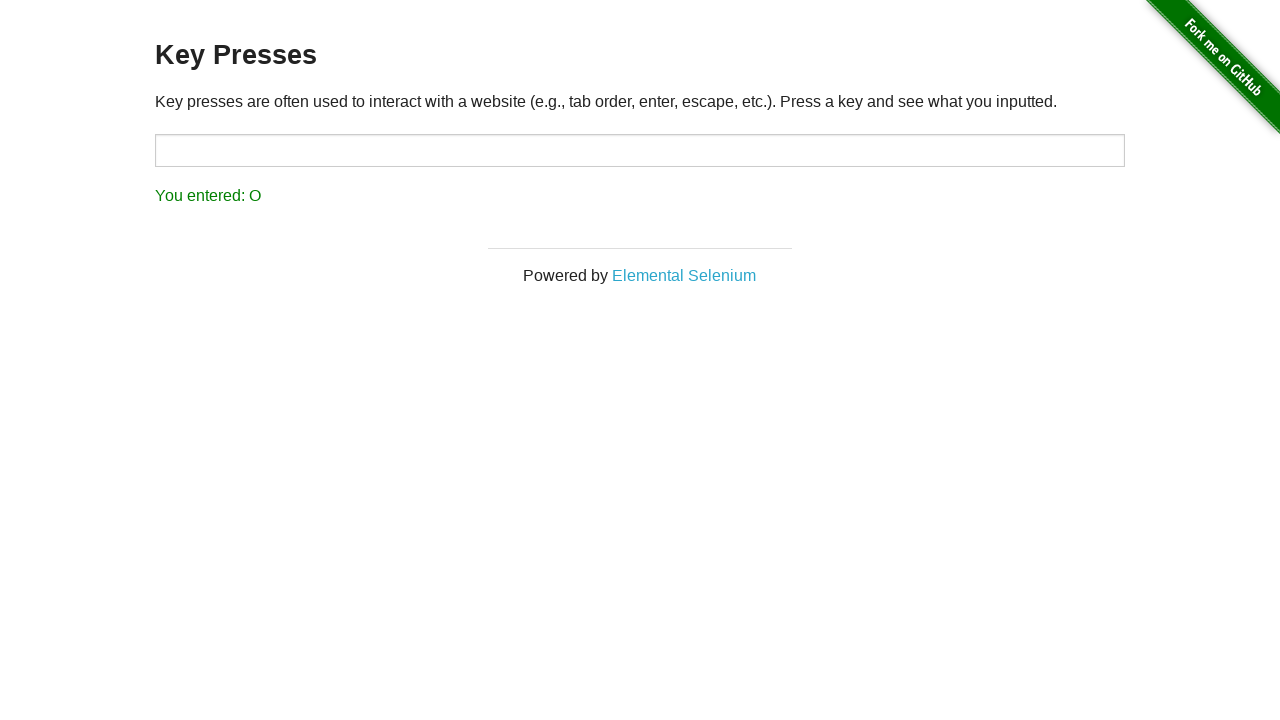

Verified result text updated to 'You entered: O'
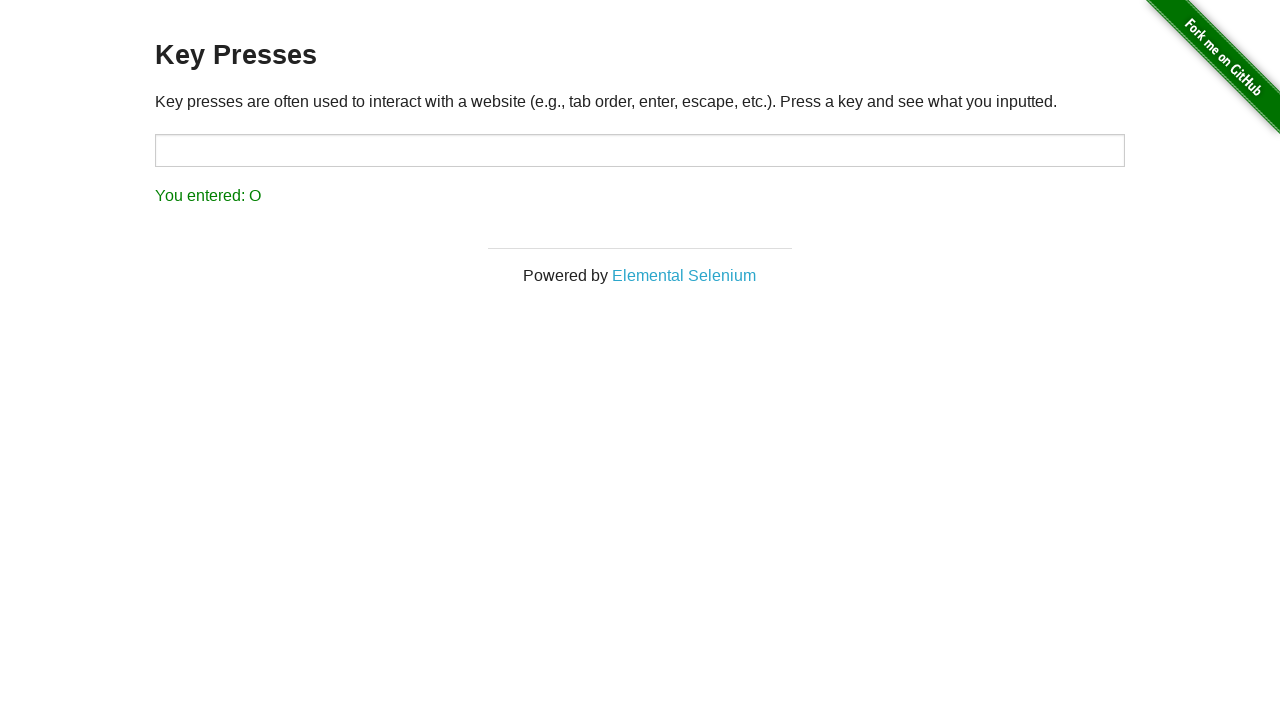

Pressed key 'p'
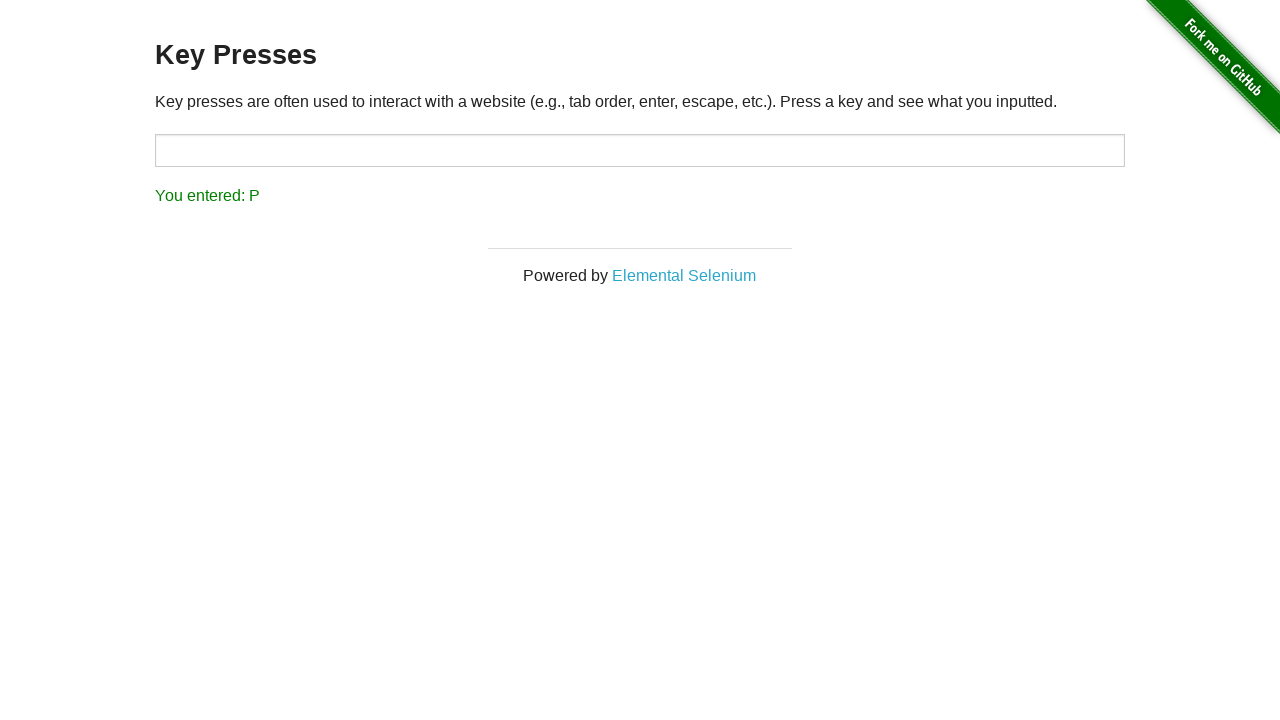

Verified result text updated to 'You entered: P'
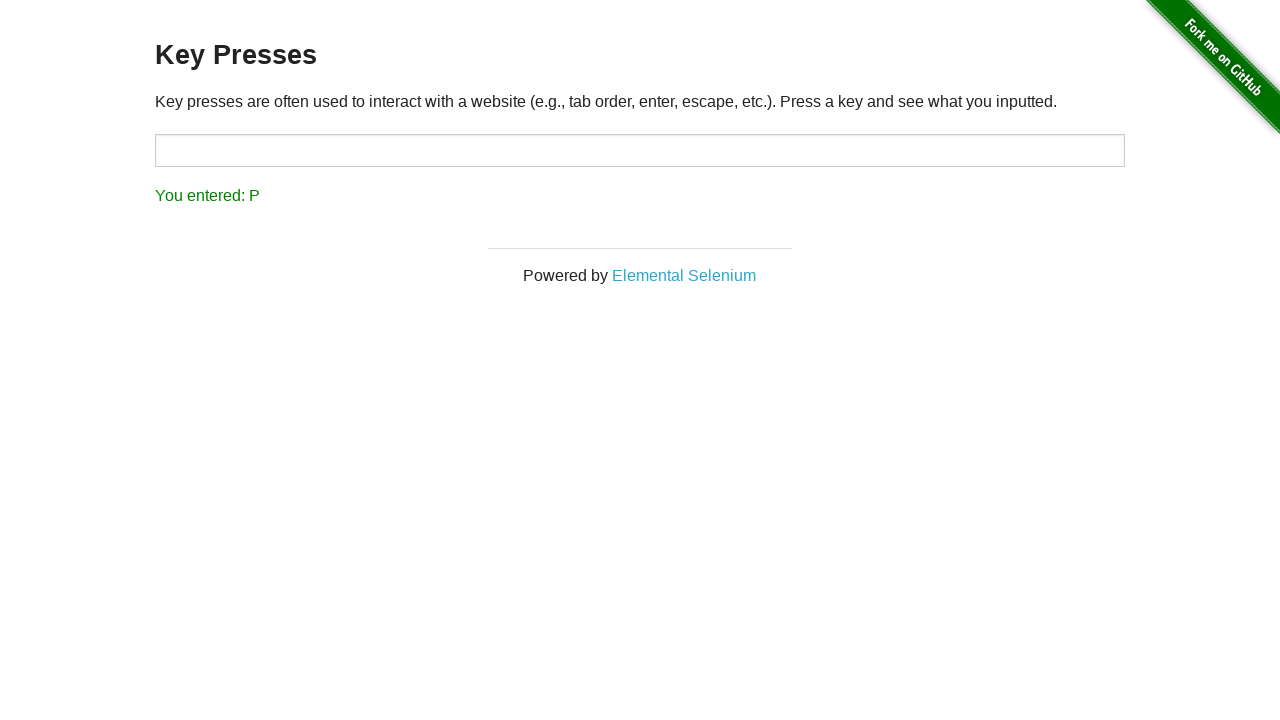

Pressed key 'q'
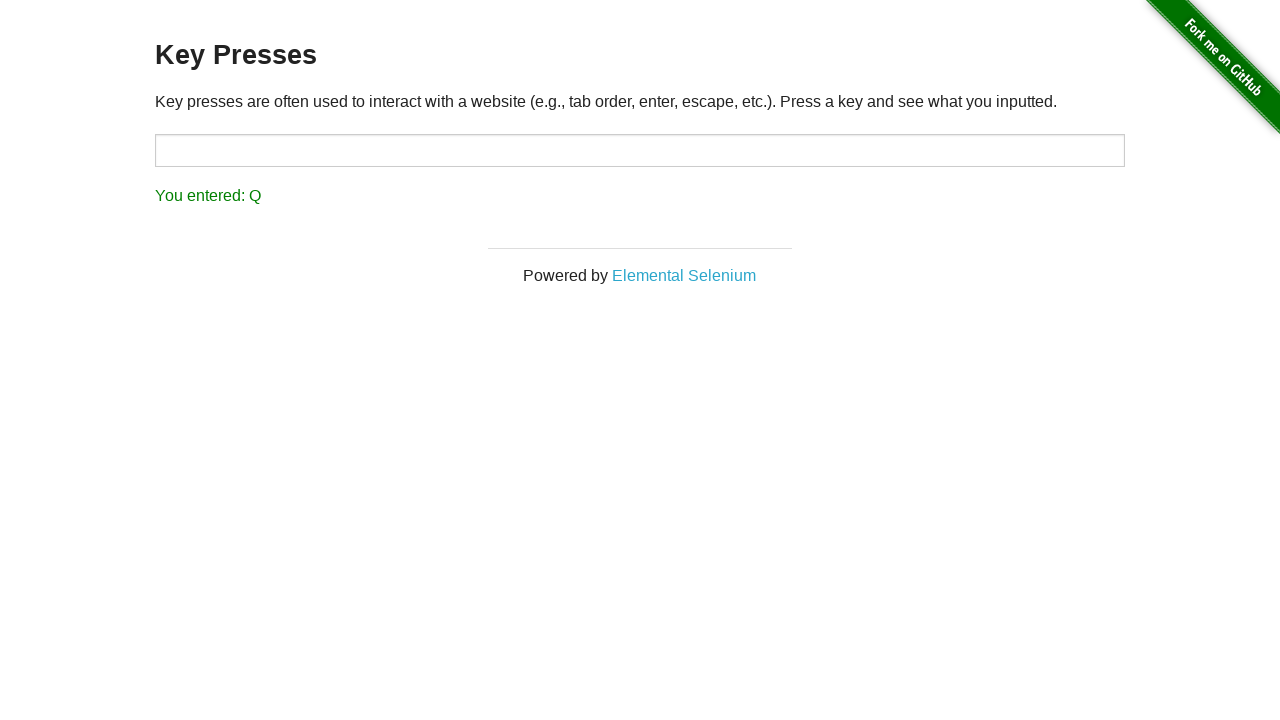

Verified result text updated to 'You entered: Q'
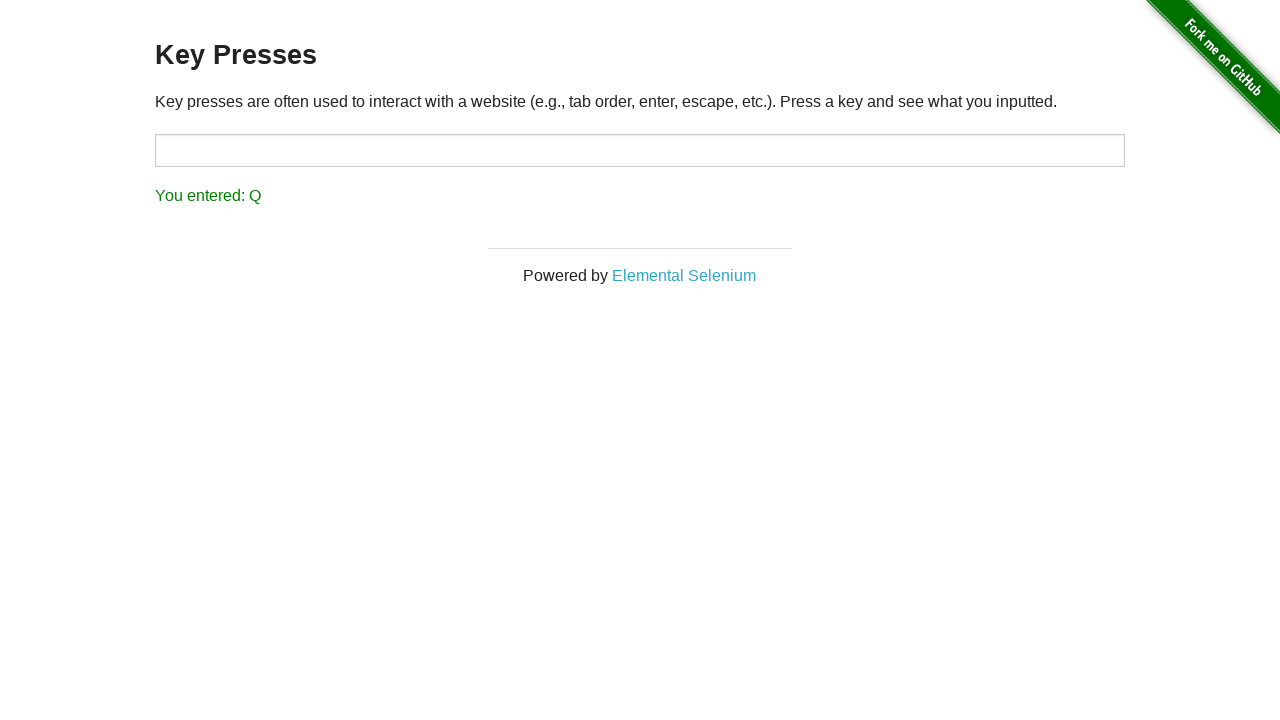

Pressed key 'r'
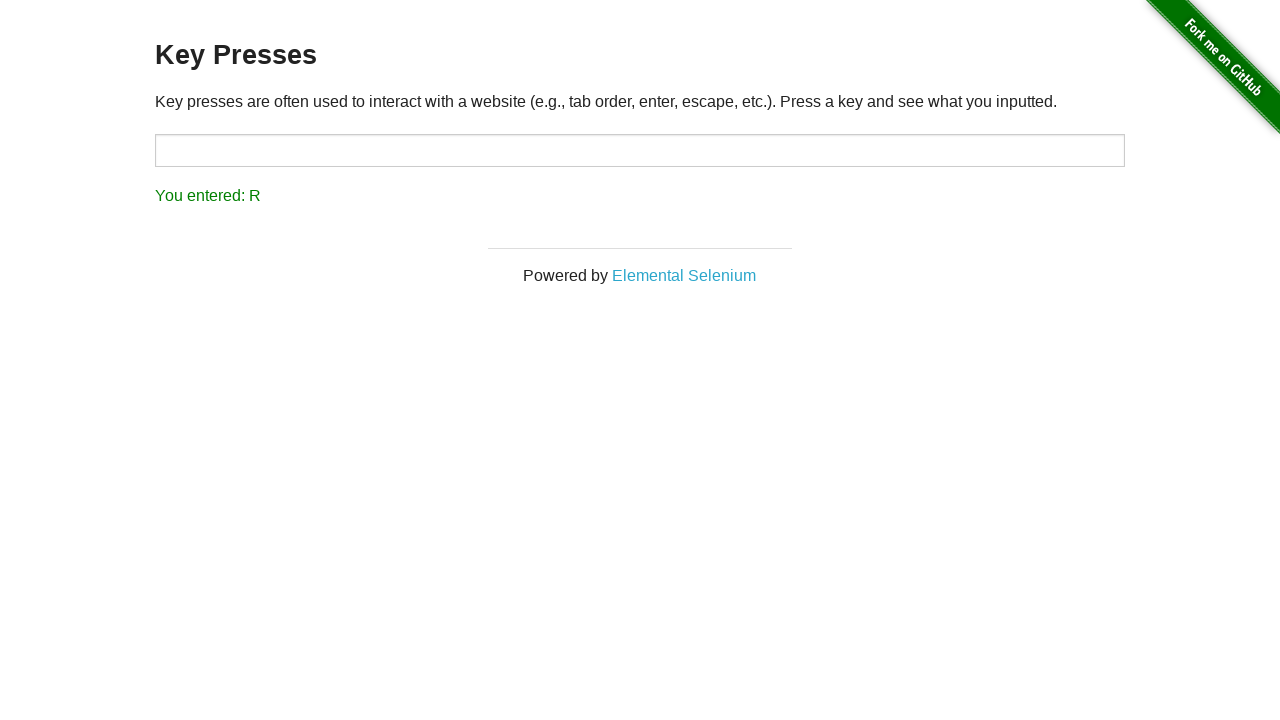

Verified result text updated to 'You entered: R'
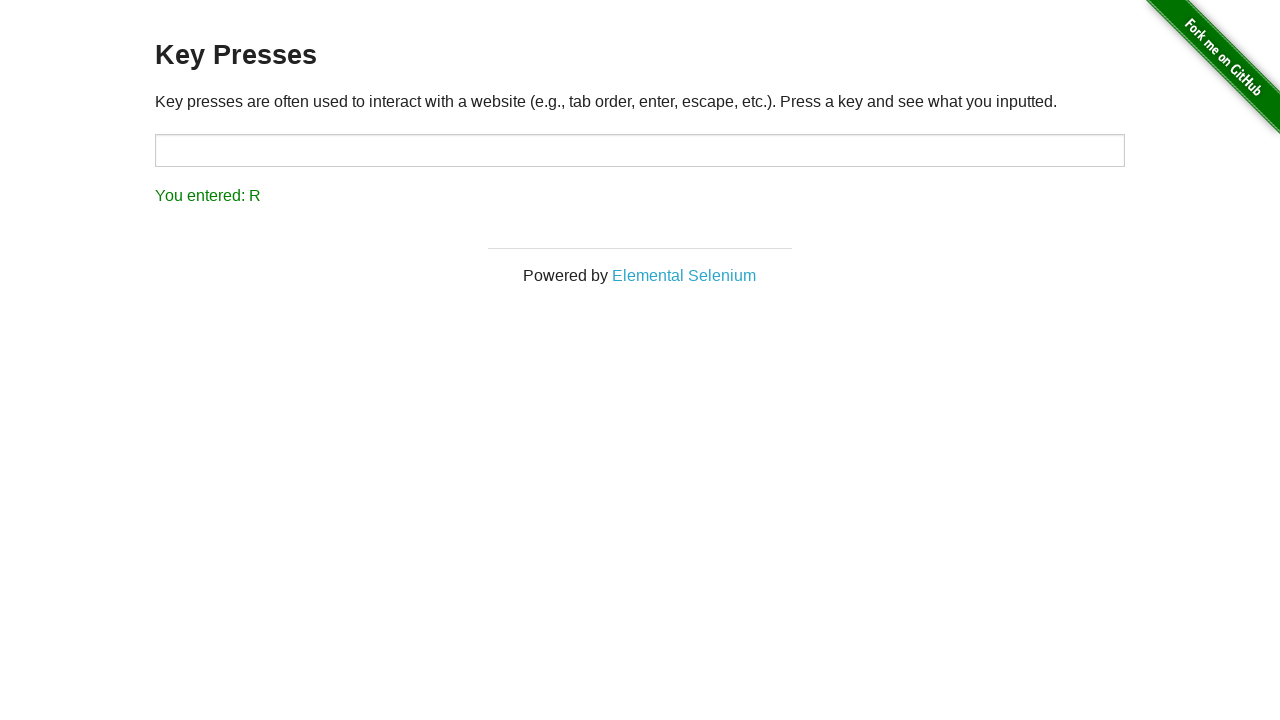

Pressed key 's'
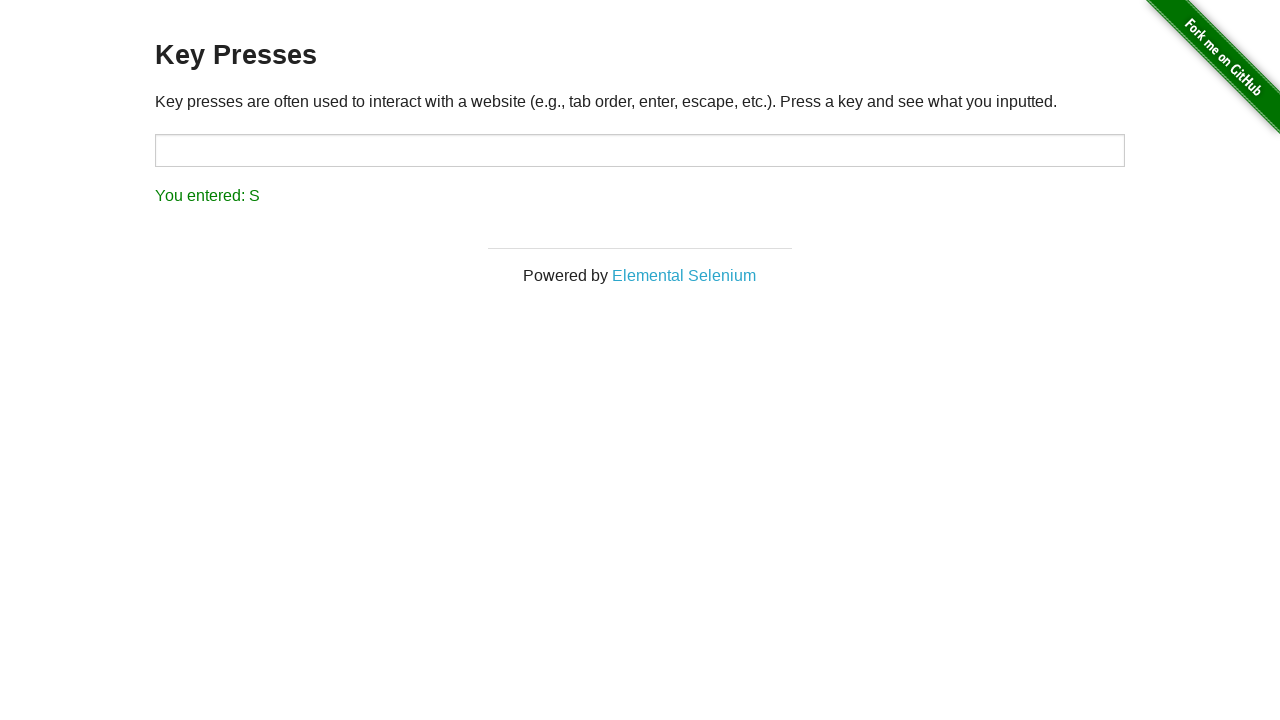

Verified result text updated to 'You entered: S'
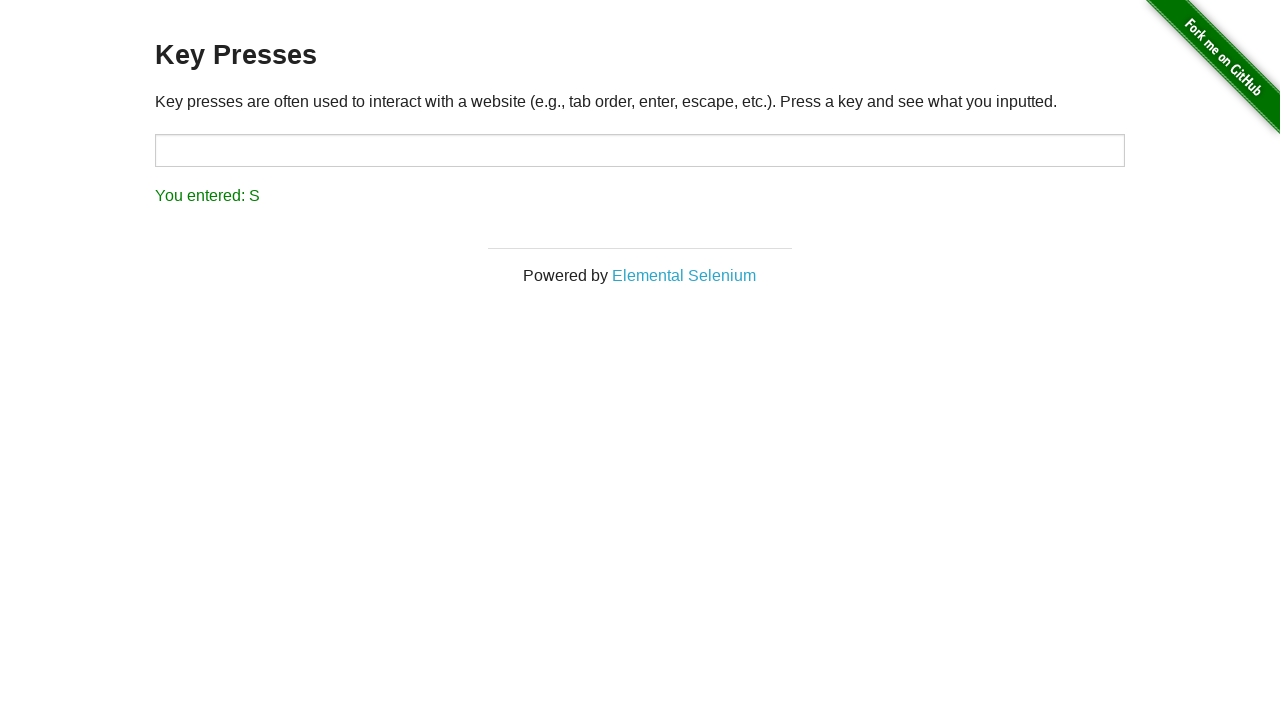

Pressed key 't'
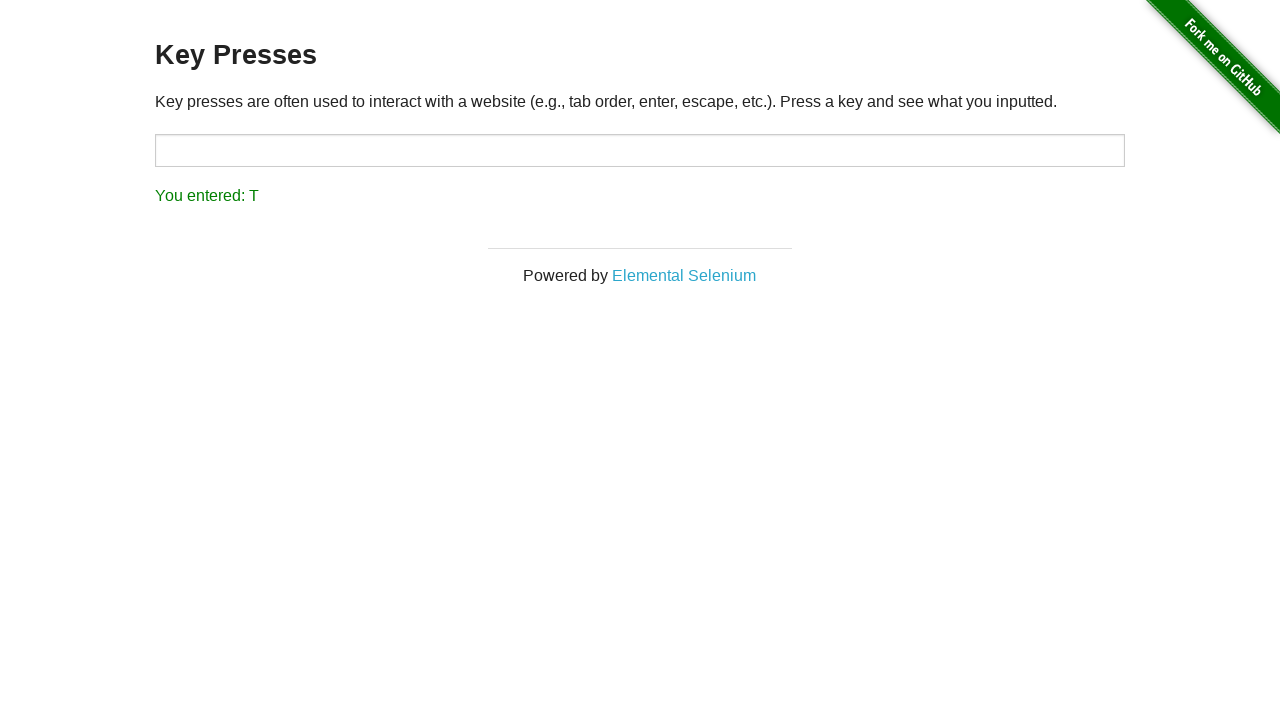

Verified result text updated to 'You entered: T'
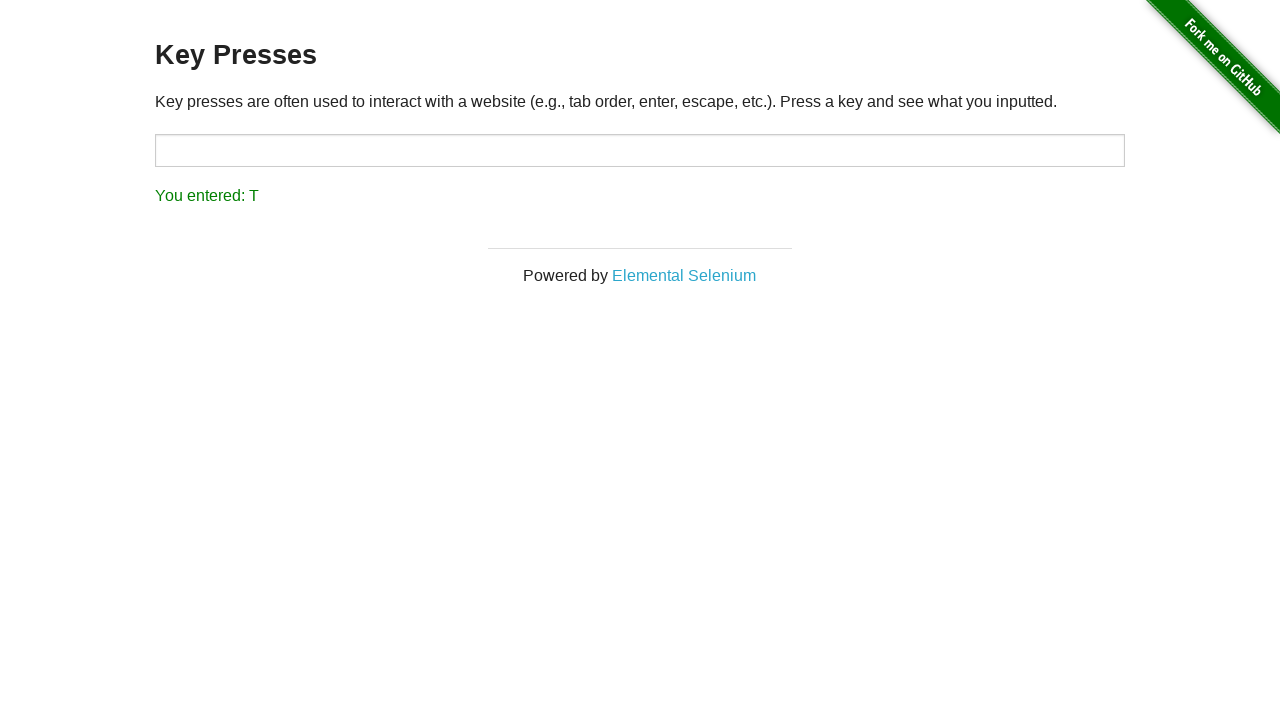

Pressed key 'u'
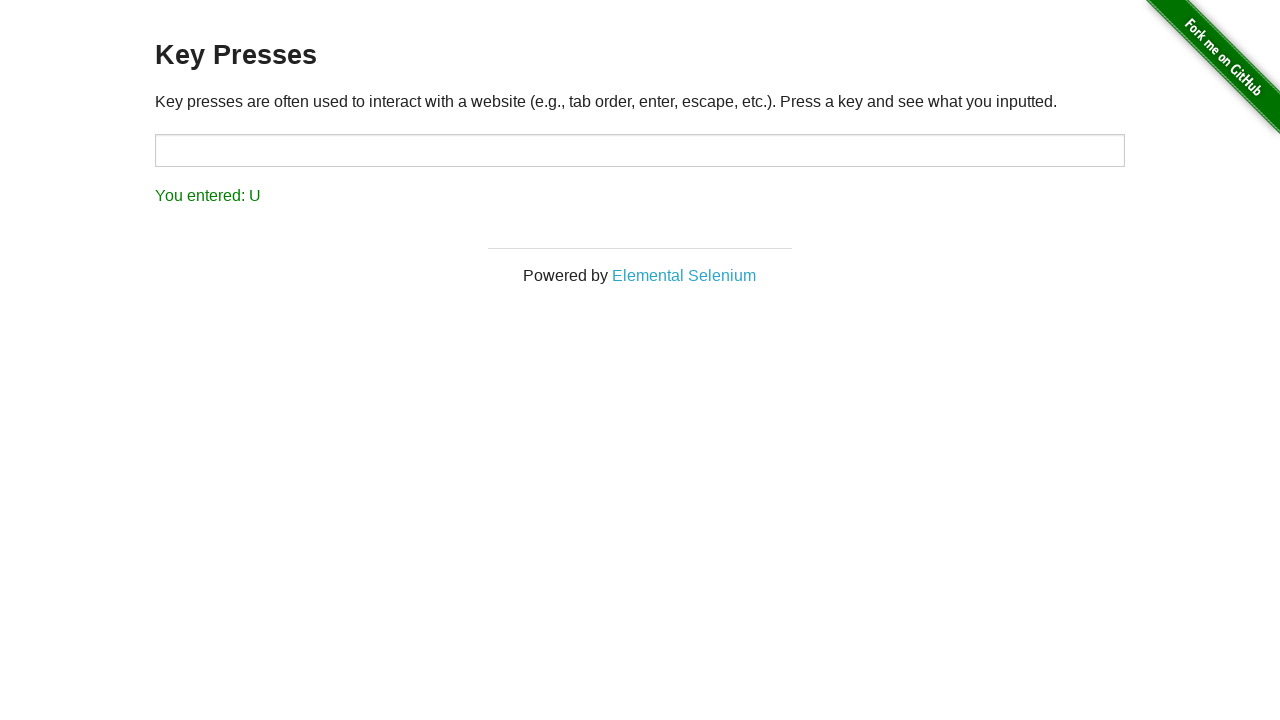

Verified result text updated to 'You entered: U'
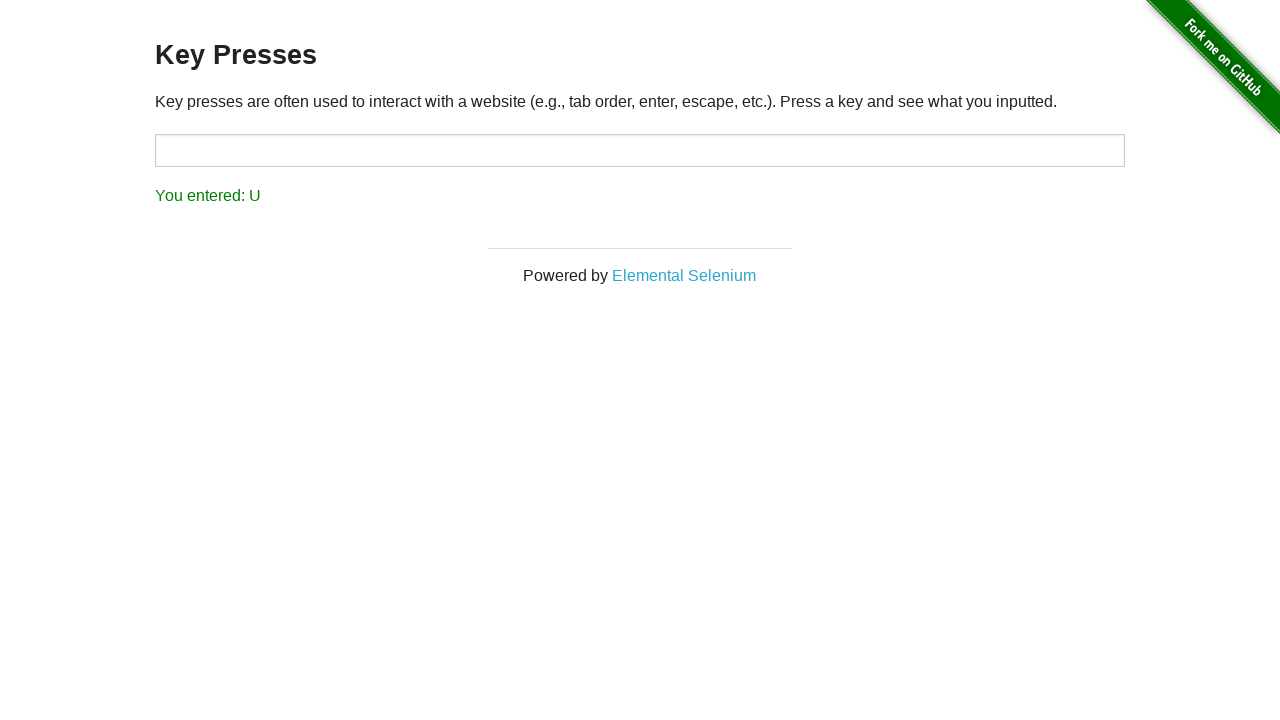

Pressed key 'v'
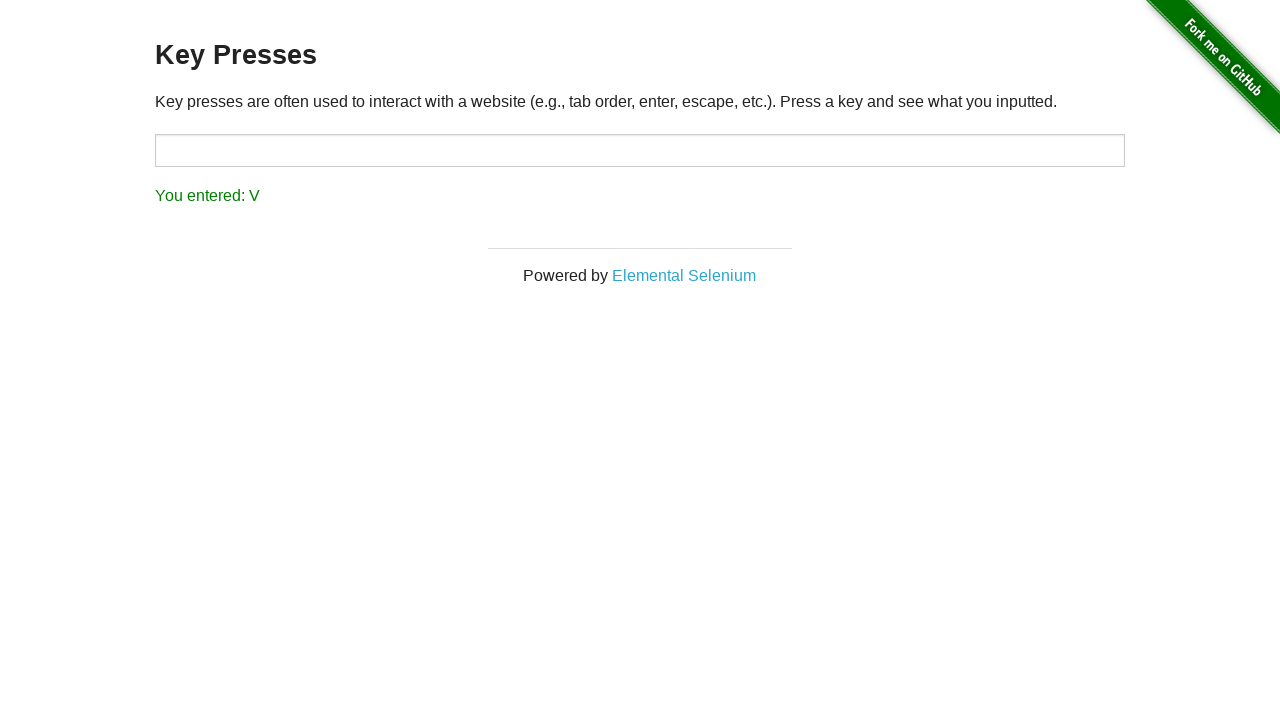

Verified result text updated to 'You entered: V'
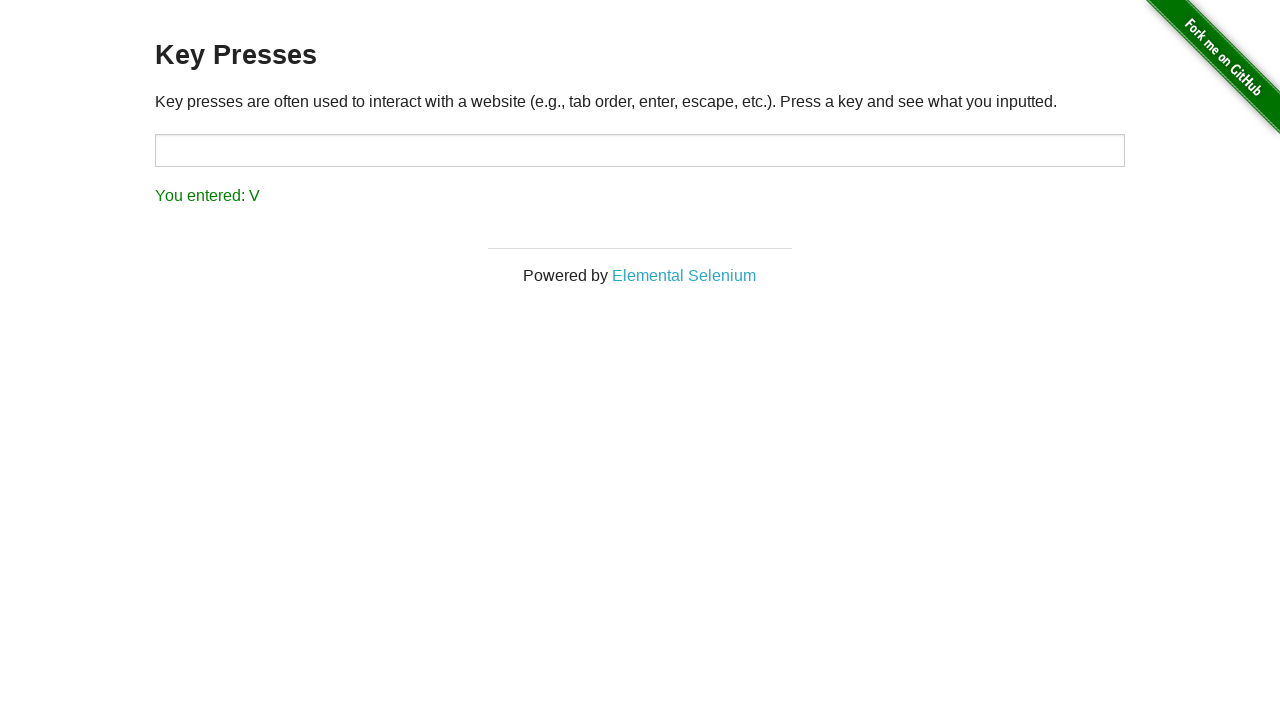

Pressed key 'w'
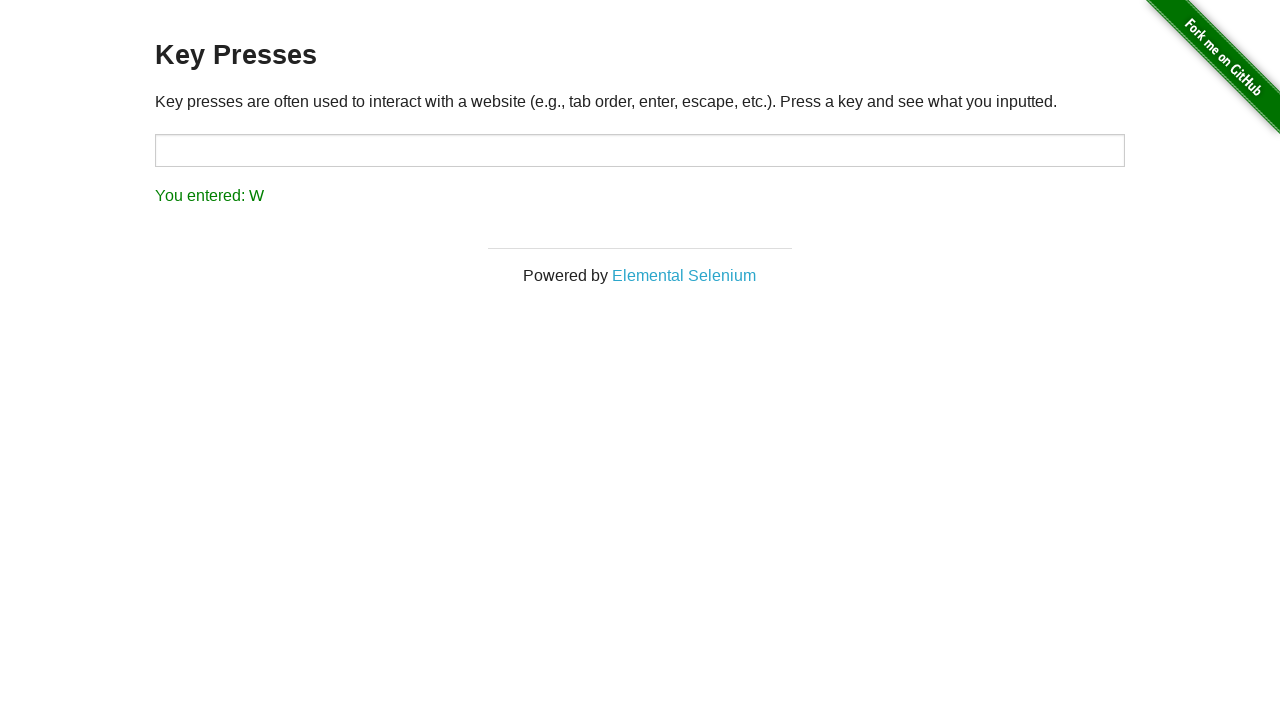

Verified result text updated to 'You entered: W'
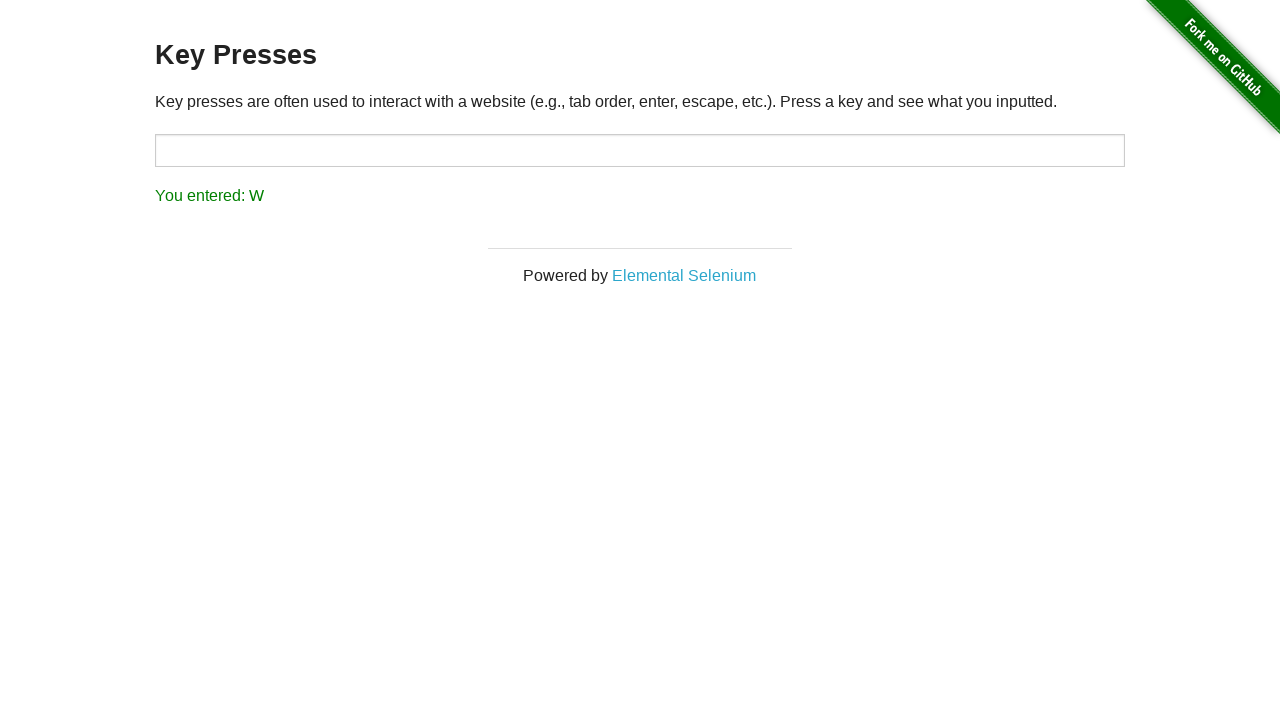

Pressed key 'x'
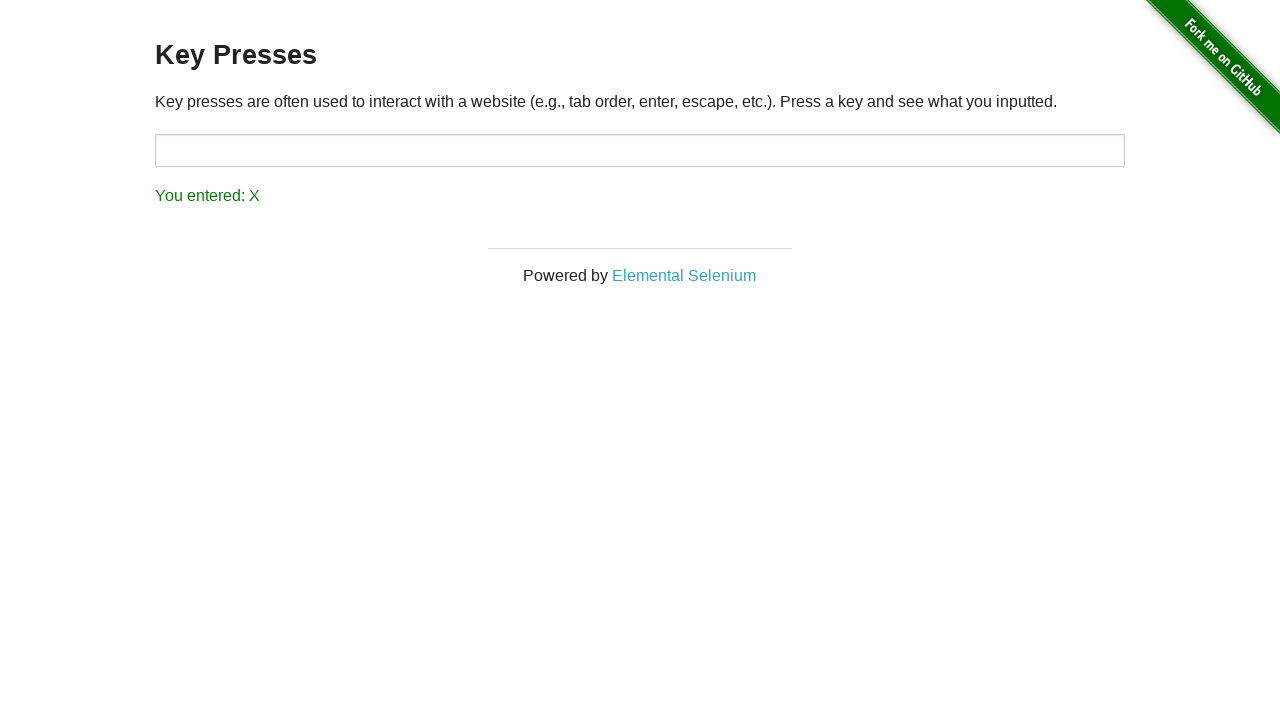

Verified result text updated to 'You entered: X'
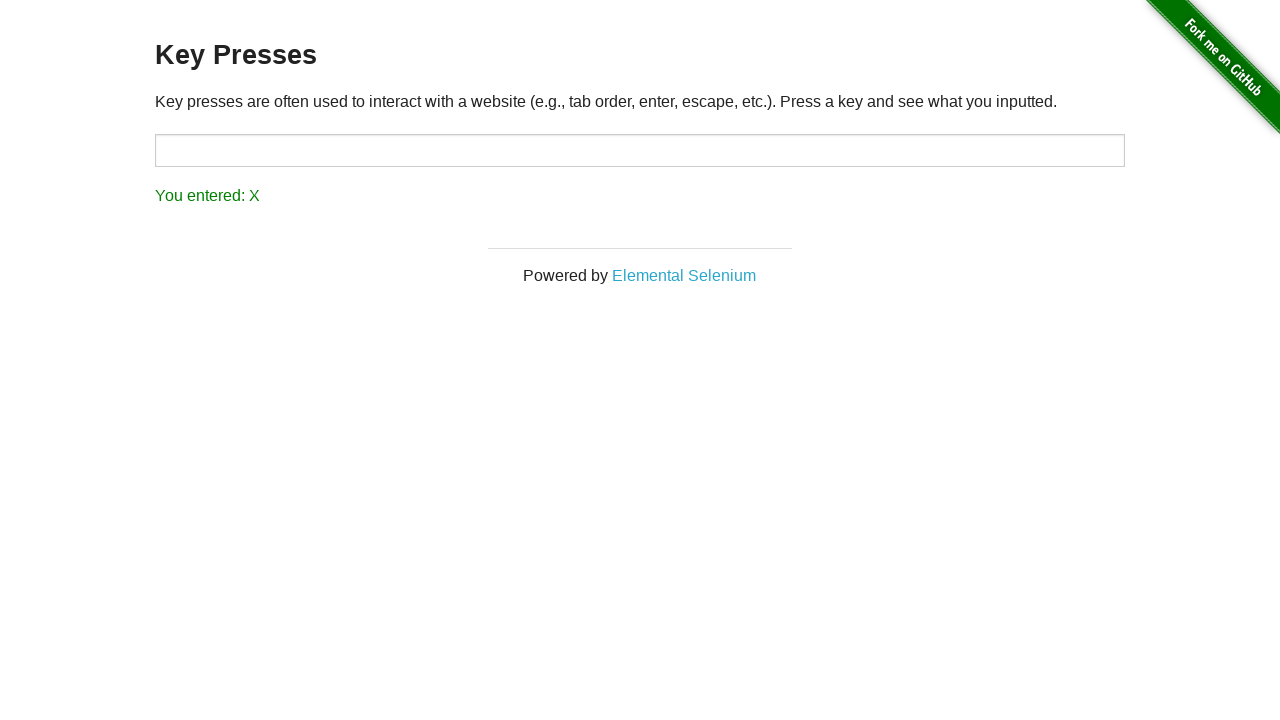

Pressed key 'y'
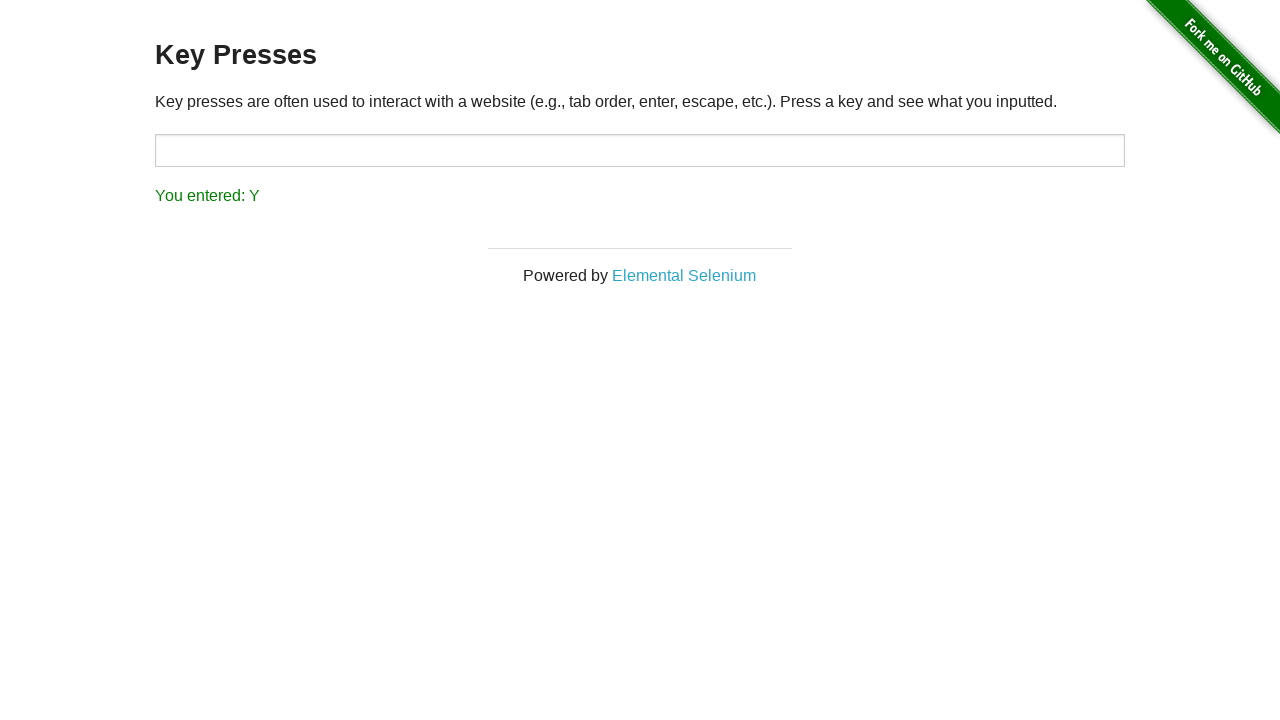

Verified result text updated to 'You entered: Y'
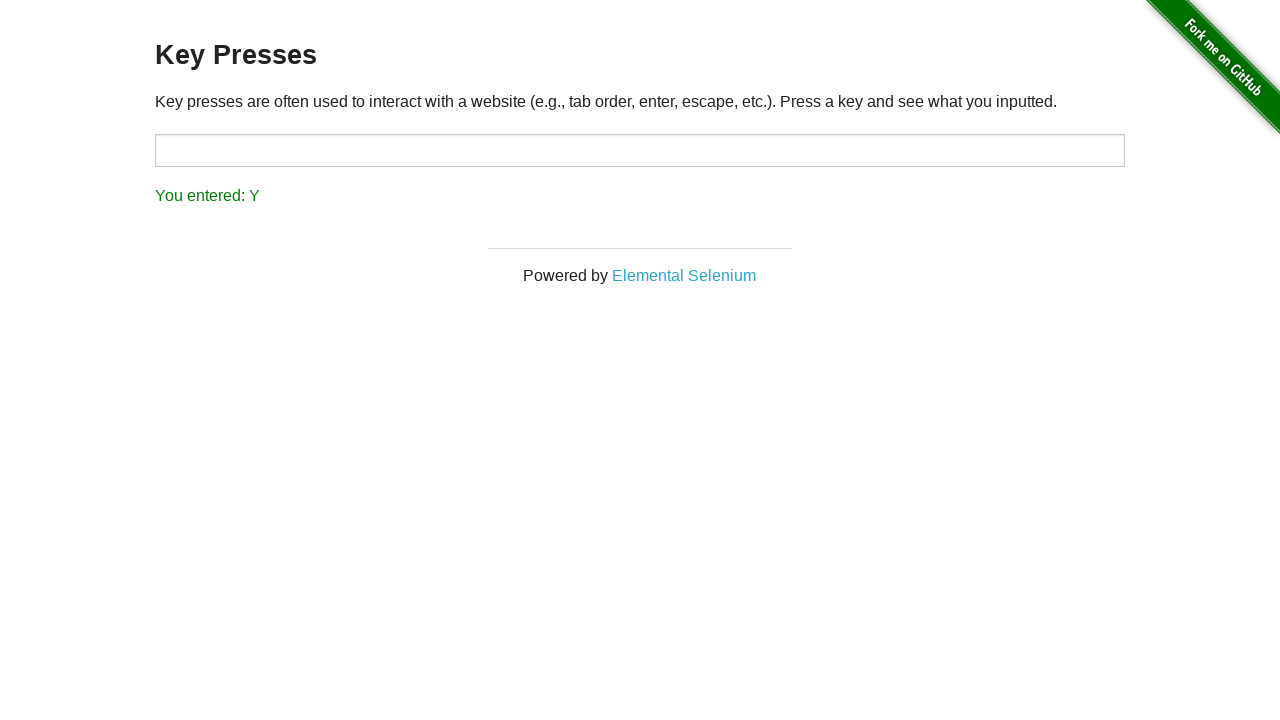

Pressed key 'z'
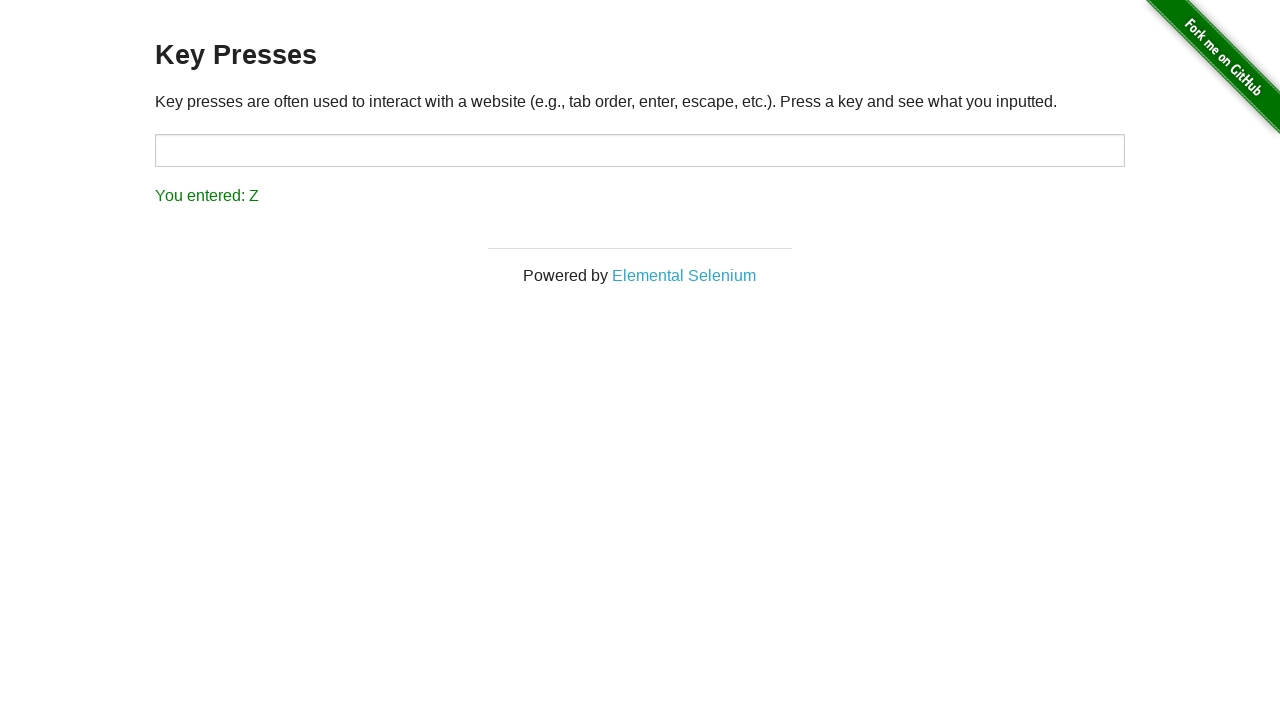

Verified result text updated to 'You entered: Z'
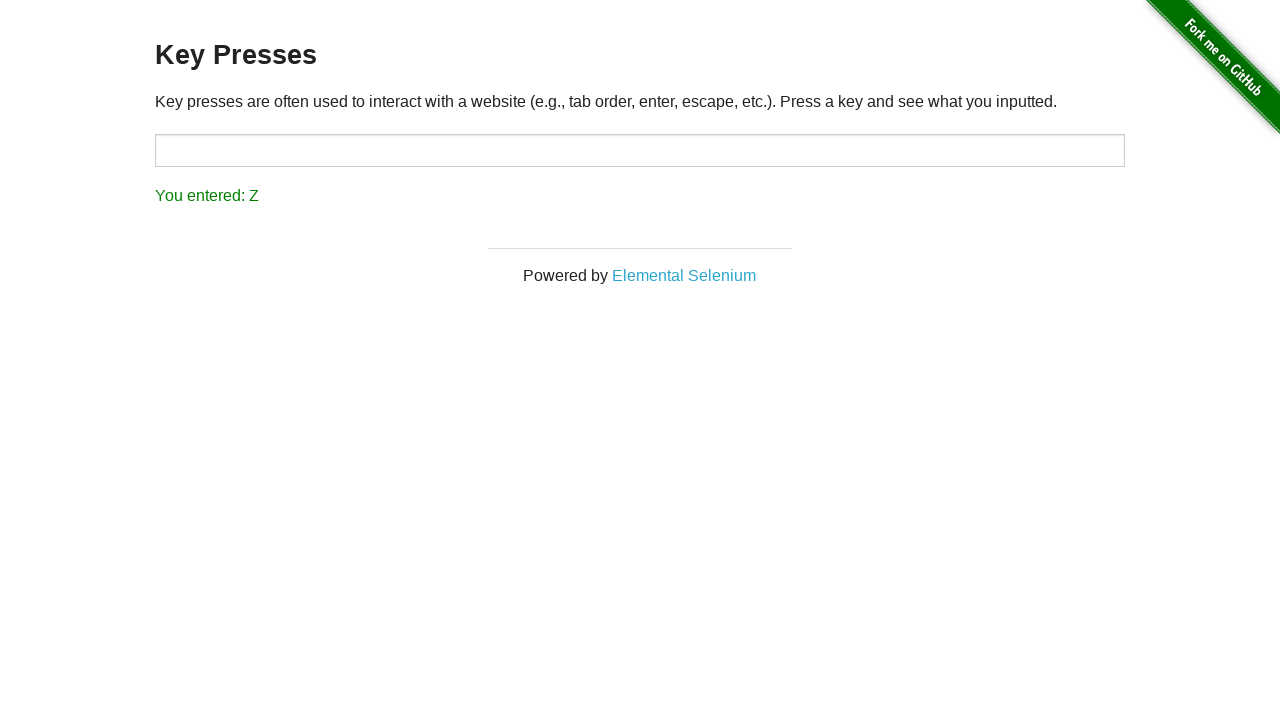

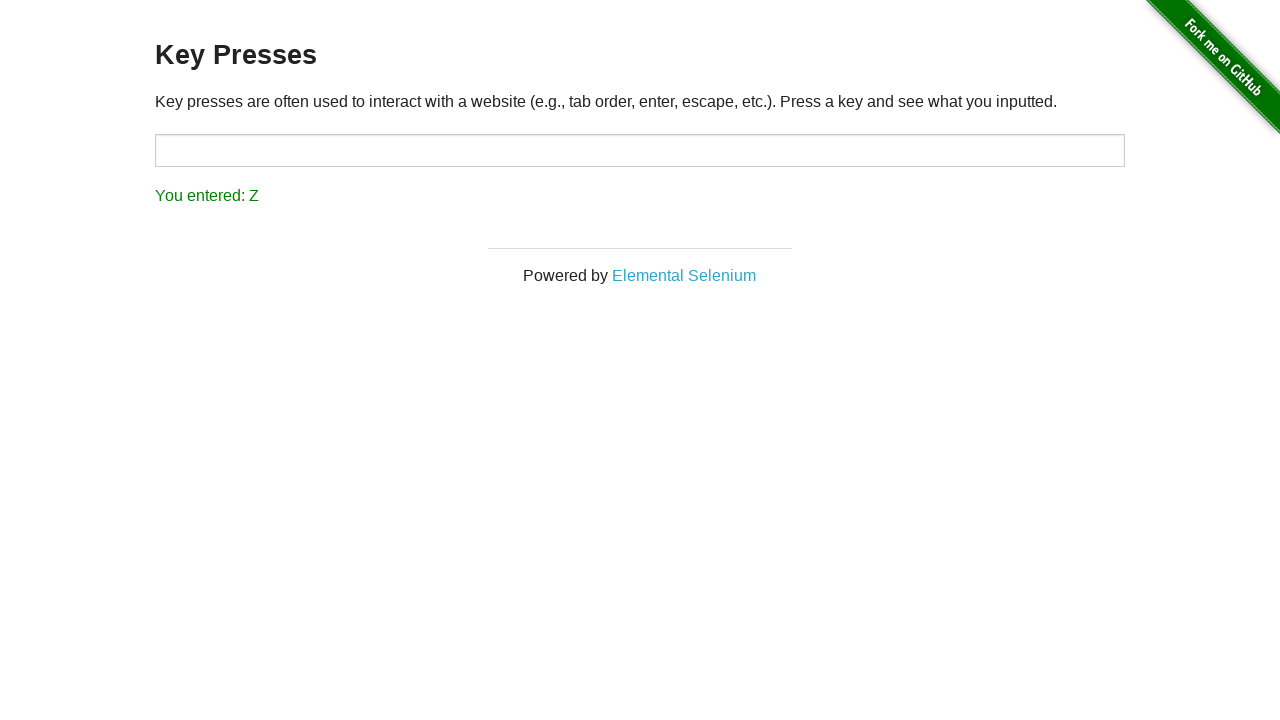